Opens multiple links from a specific section of the footer in new tabs and retrieves their titles

Starting URL: https://rahulshettyacademy.com/AutomationPractice/

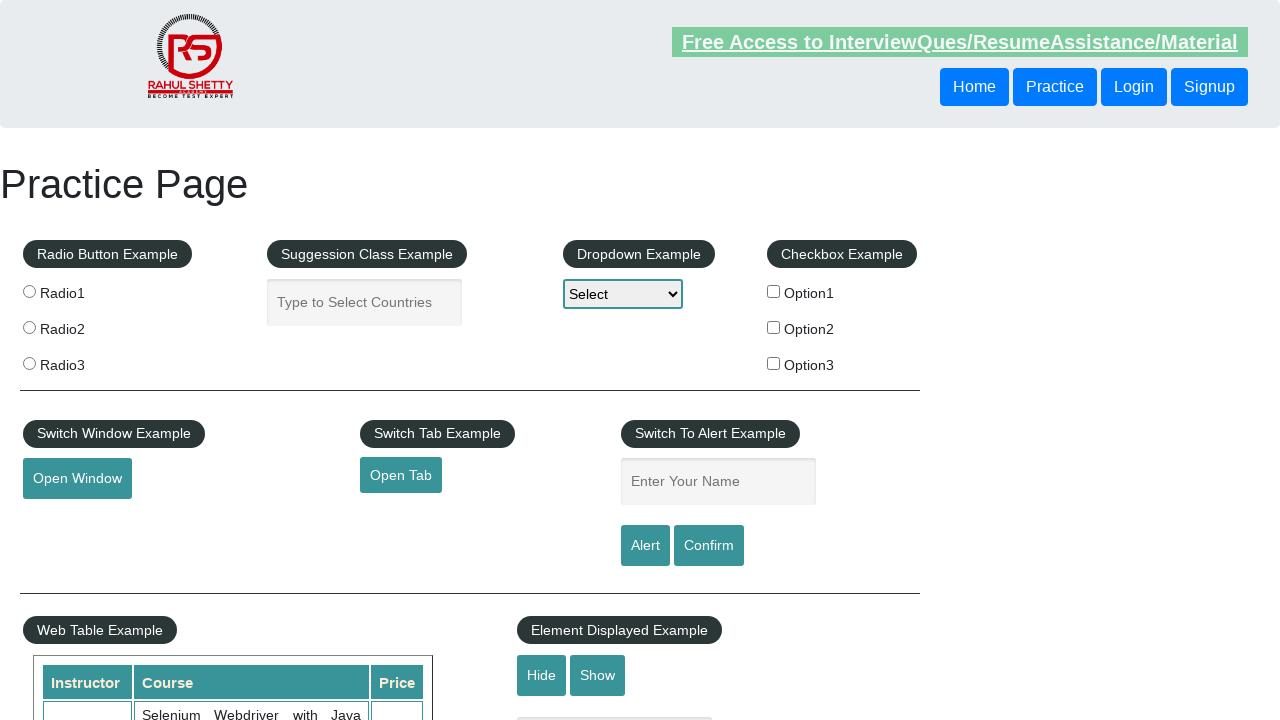

Retrieved all links on the page
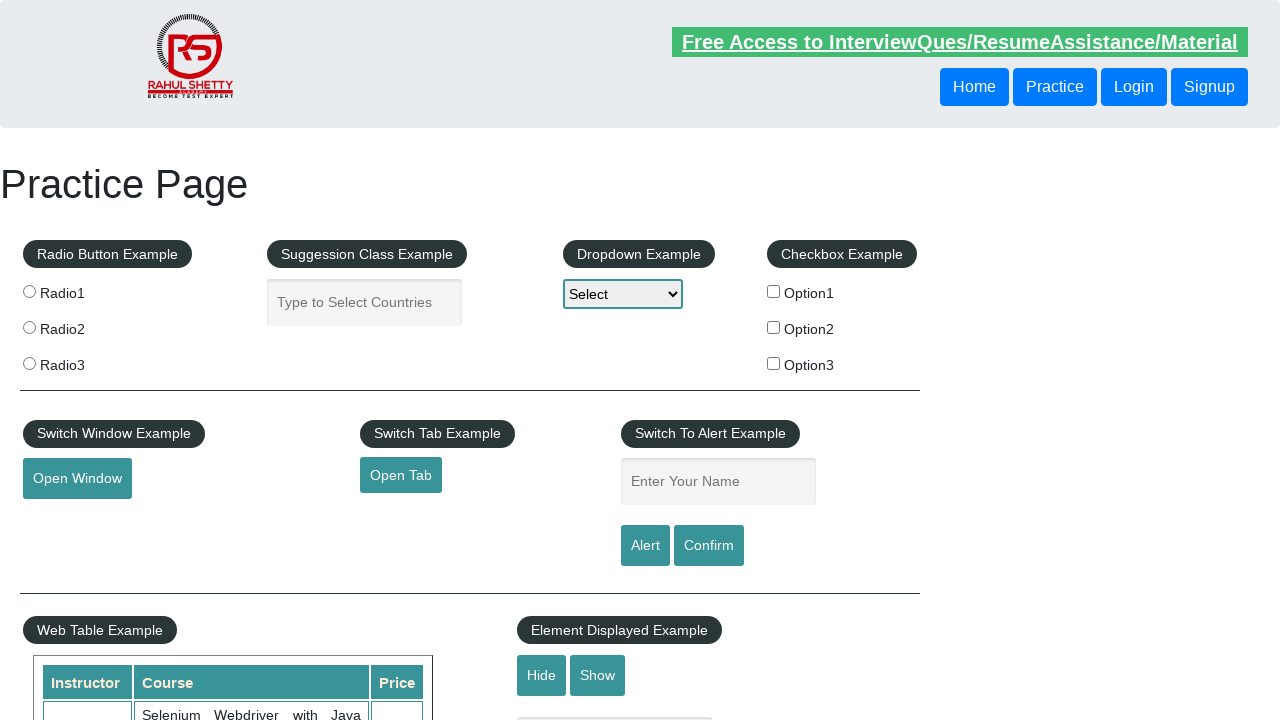

Retrieved all links in footer section
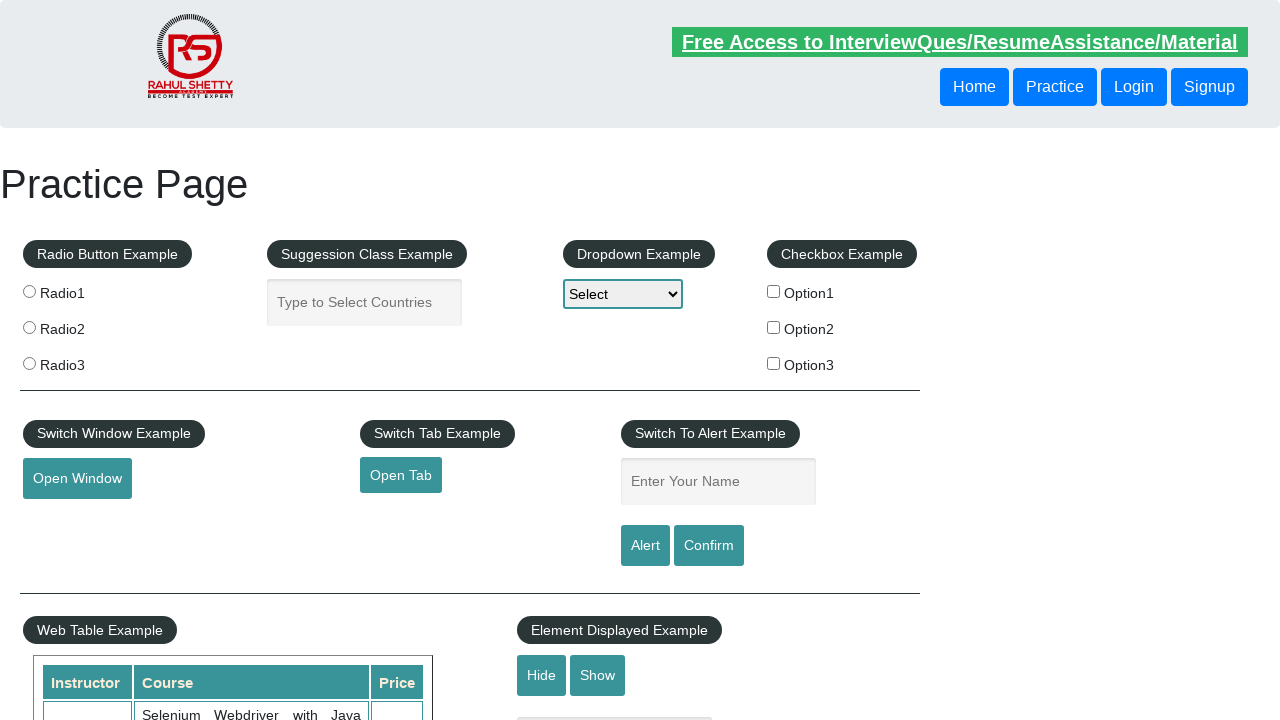

Retrieved links from specific footer column
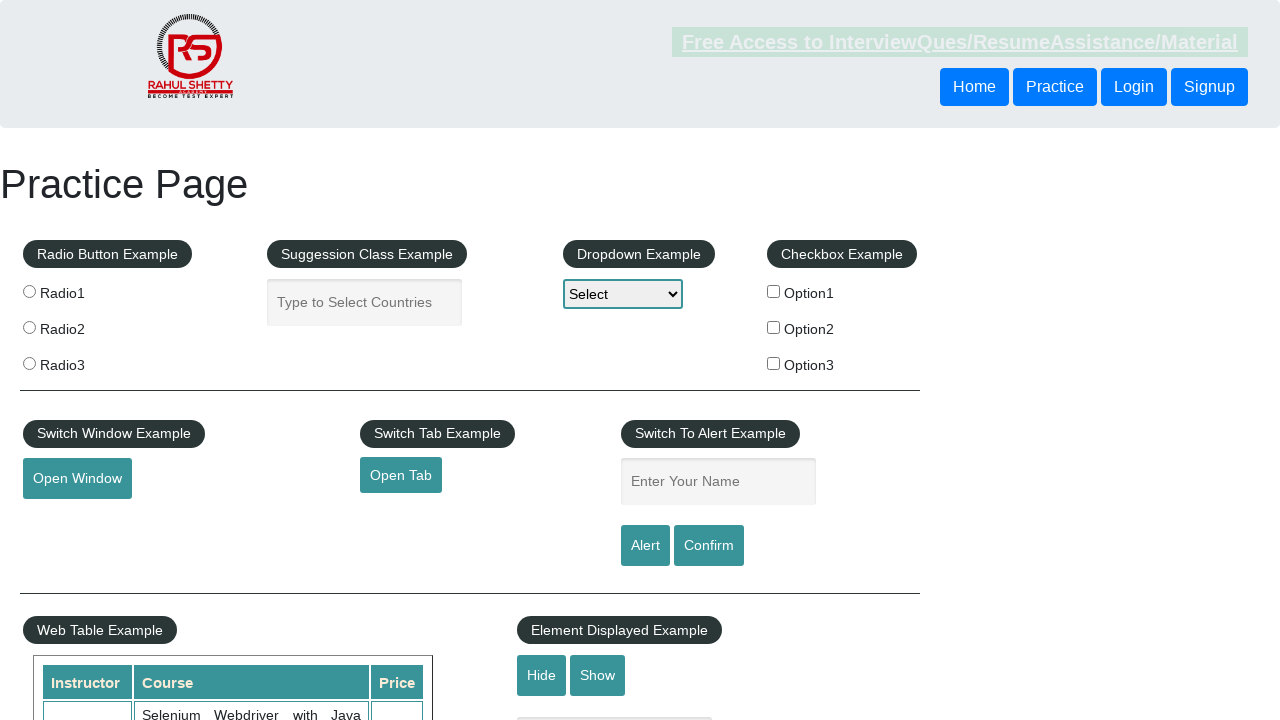

Opened link 1 from footer column in new tab at (68, 520) on xpath=//table[@class='gf-t']/tbody/tr/td/ul//a >> nth=1
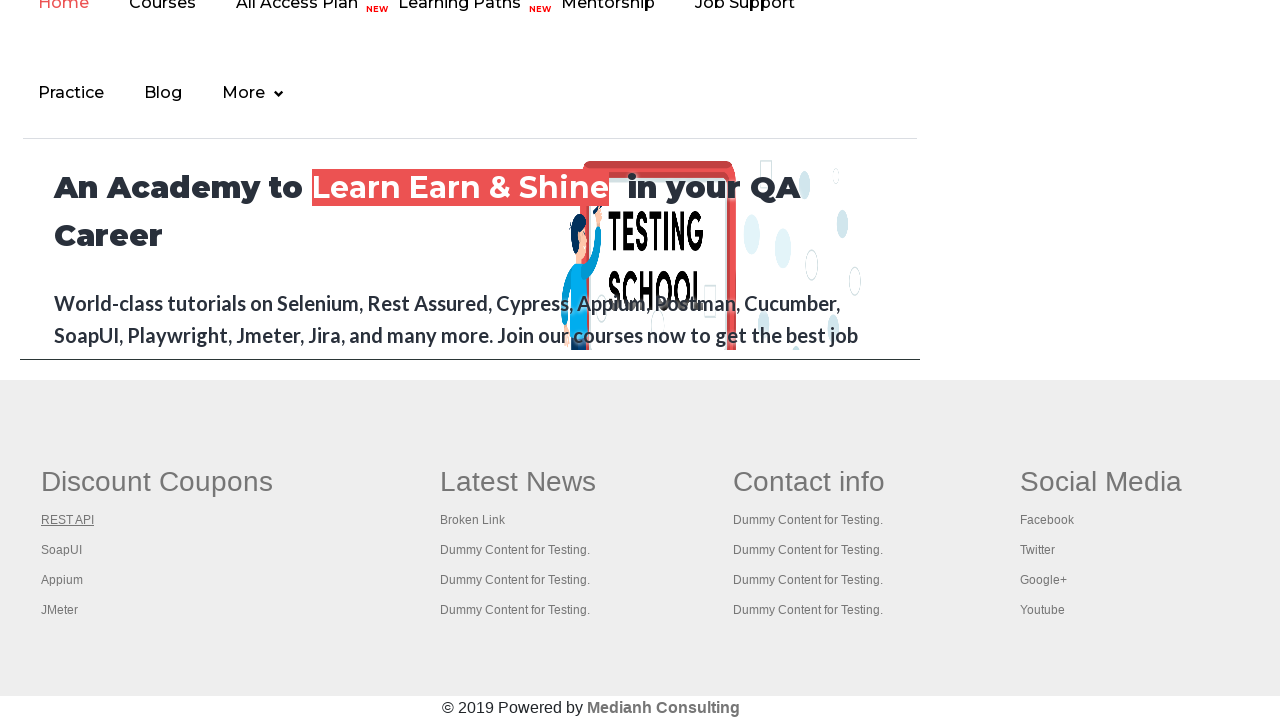

Opened link 2 from footer column in new tab at (62, 550) on xpath=//table[@class='gf-t']/tbody/tr/td/ul//a >> nth=2
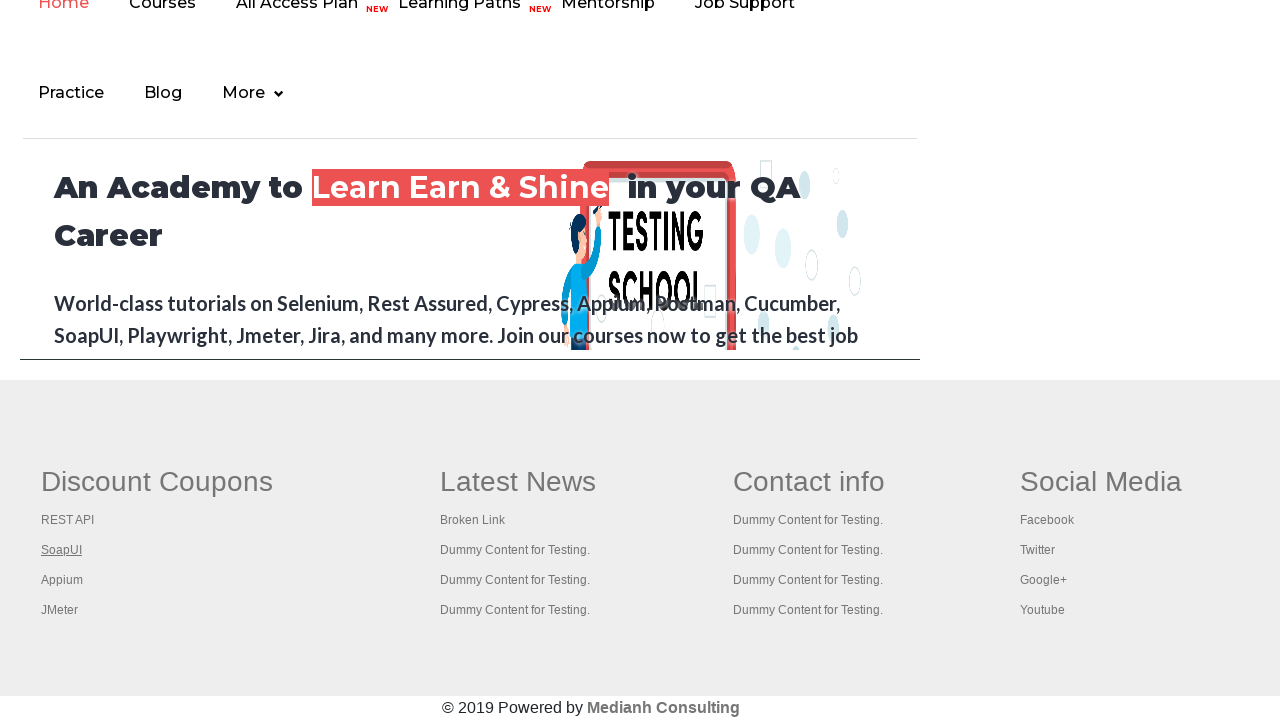

Opened link 3 from footer column in new tab at (62, 580) on xpath=//table[@class='gf-t']/tbody/tr/td/ul//a >> nth=3
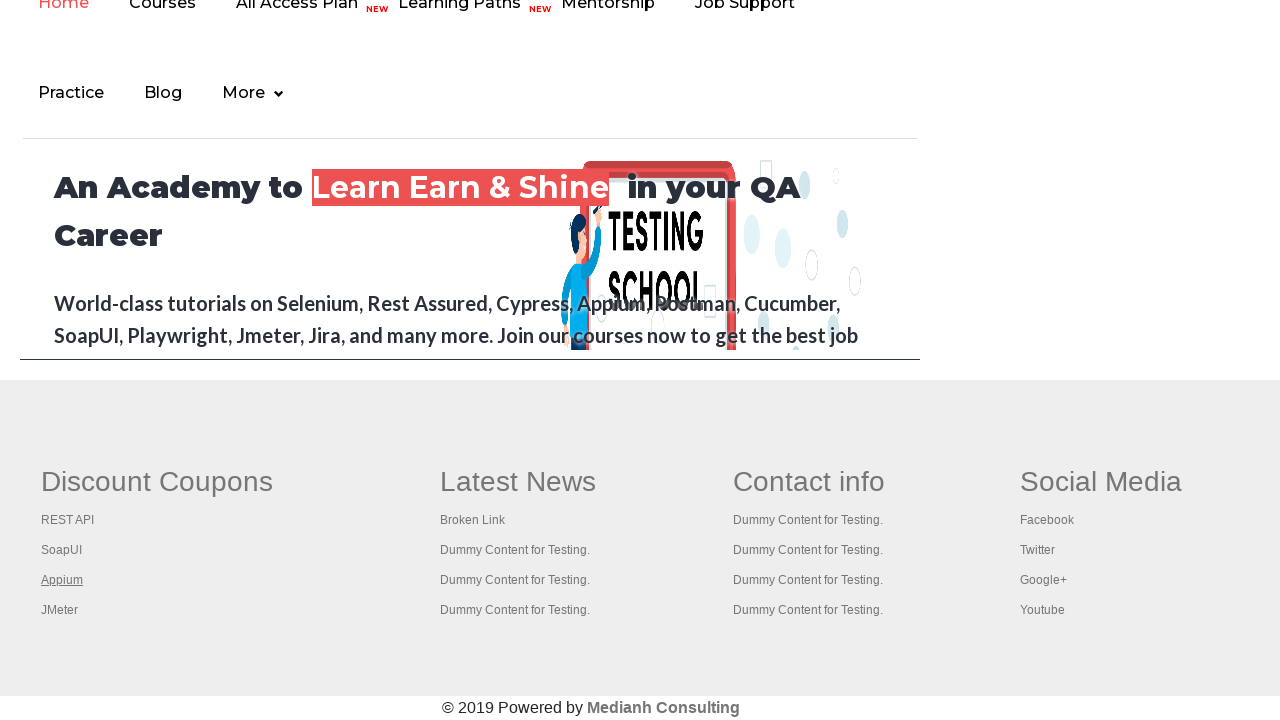

Opened link 4 from footer column in new tab at (60, 610) on xpath=//table[@class='gf-t']/tbody/tr/td/ul//a >> nth=4
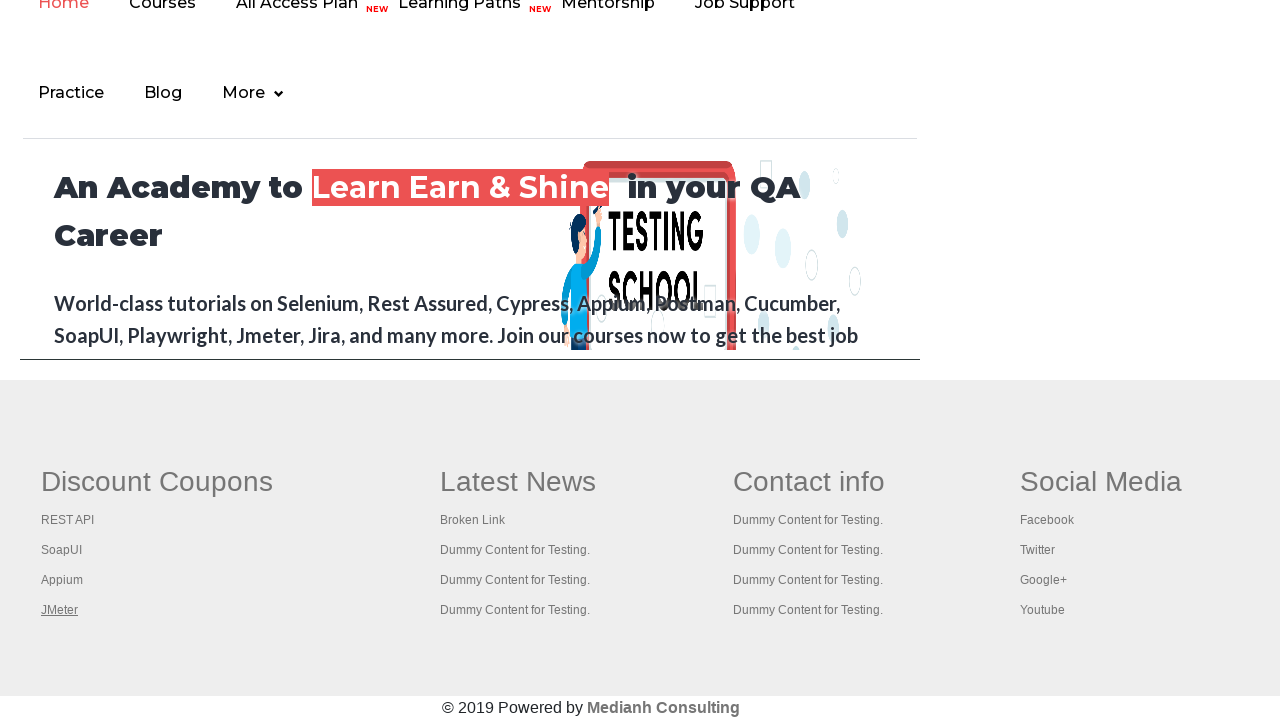

Opened link 5 from footer column in new tab at (518, 482) on xpath=//table[@class='gf-t']/tbody/tr/td/ul//a >> nth=5
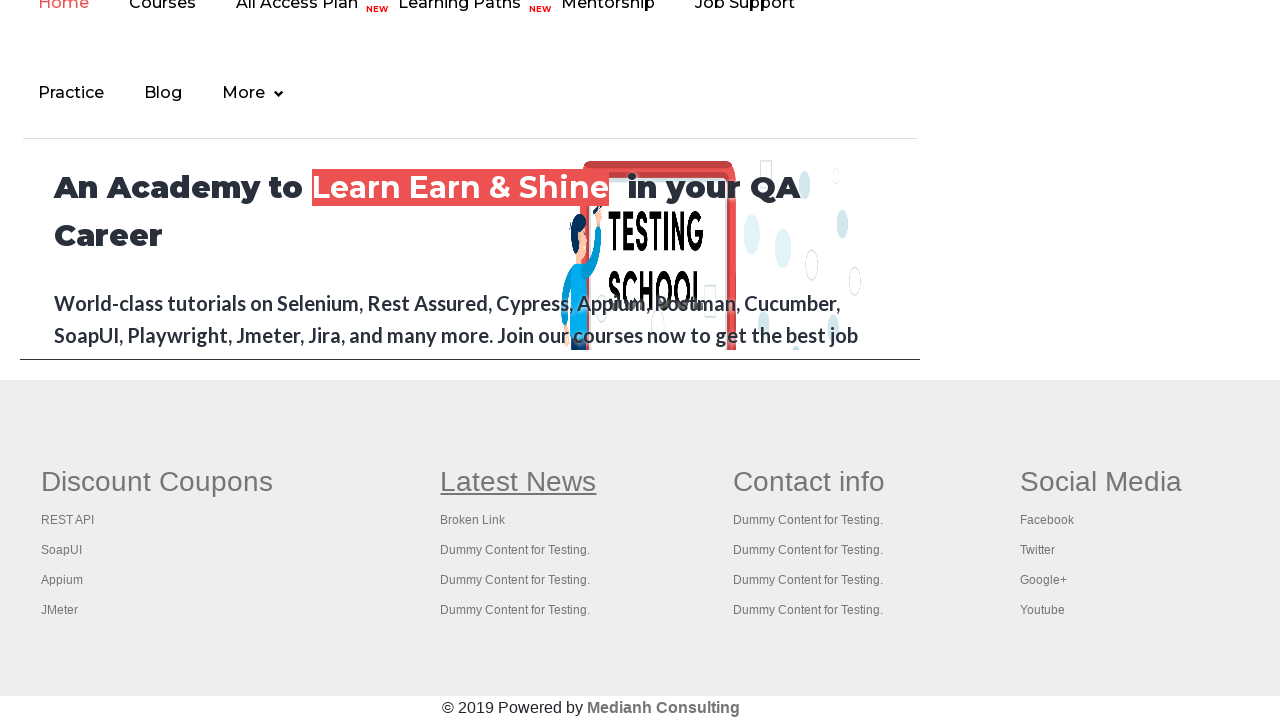

Opened link 6 from footer column in new tab at (473, 520) on xpath=//table[@class='gf-t']/tbody/tr/td/ul//a >> nth=6
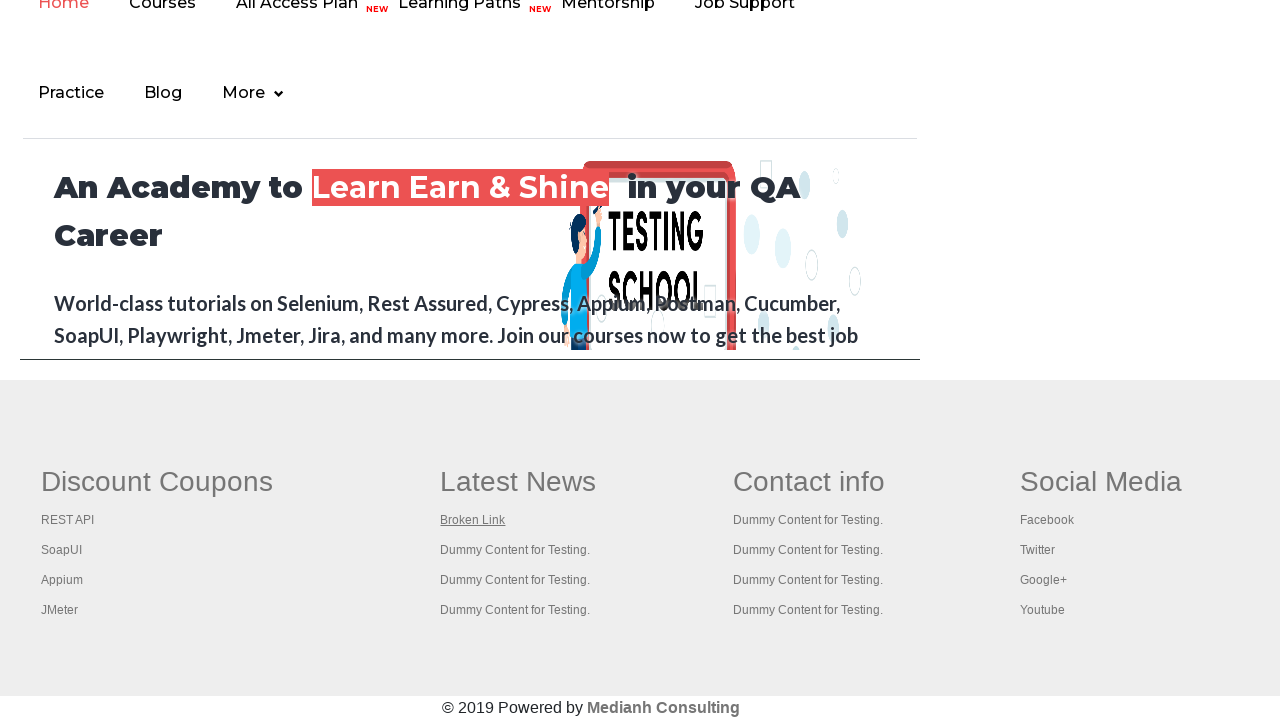

Opened link 7 from footer column in new tab at (515, 550) on xpath=//table[@class='gf-t']/tbody/tr/td/ul//a >> nth=7
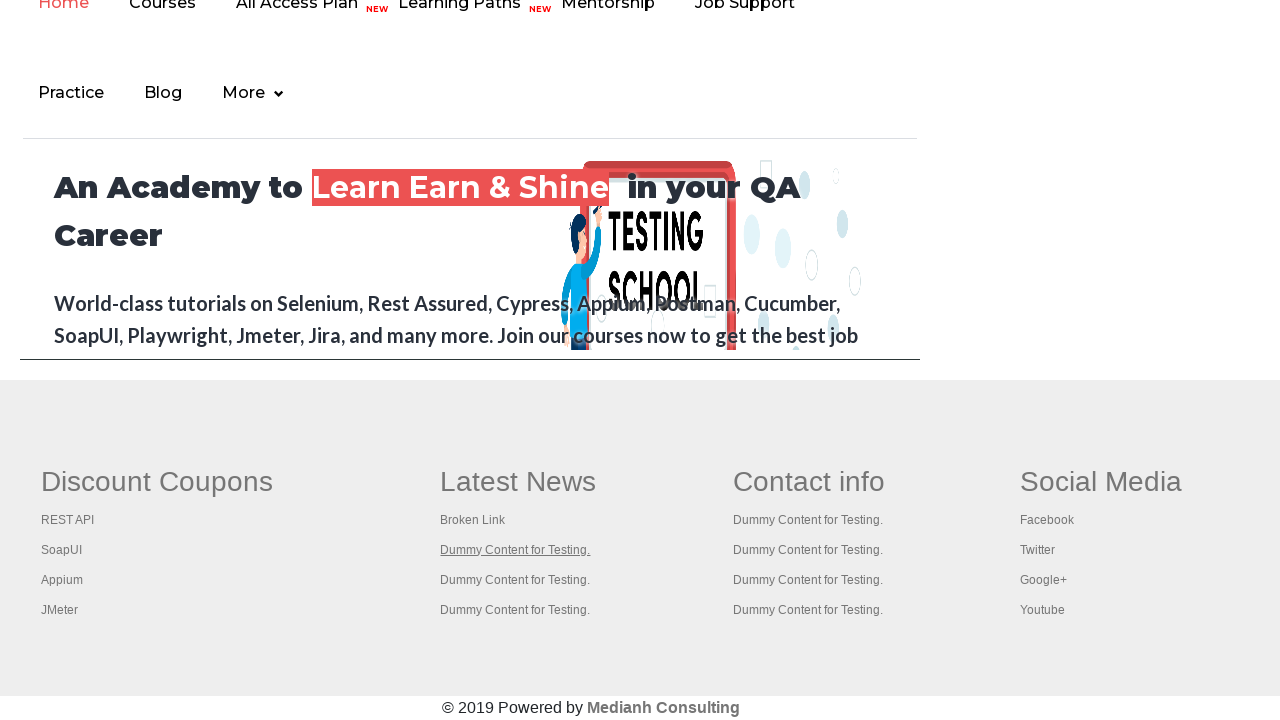

Opened link 8 from footer column in new tab at (515, 580) on xpath=//table[@class='gf-t']/tbody/tr/td/ul//a >> nth=8
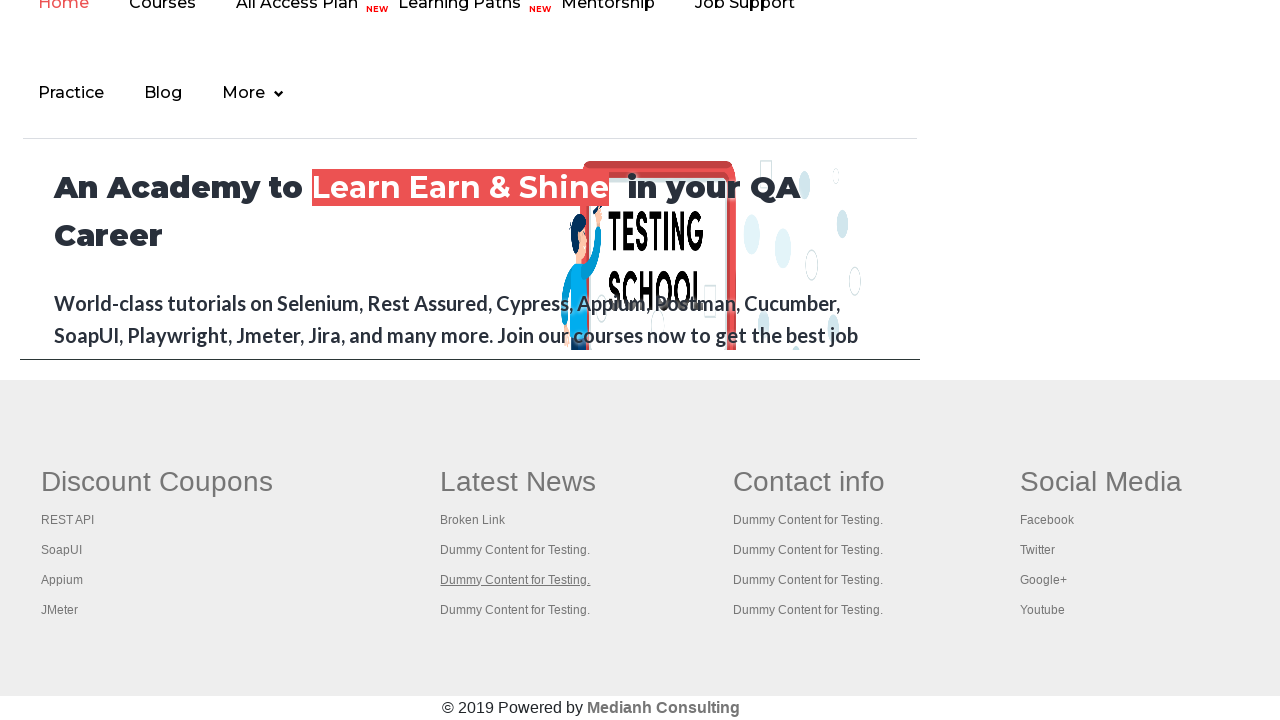

Opened link 9 from footer column in new tab at (515, 610) on xpath=//table[@class='gf-t']/tbody/tr/td/ul//a >> nth=9
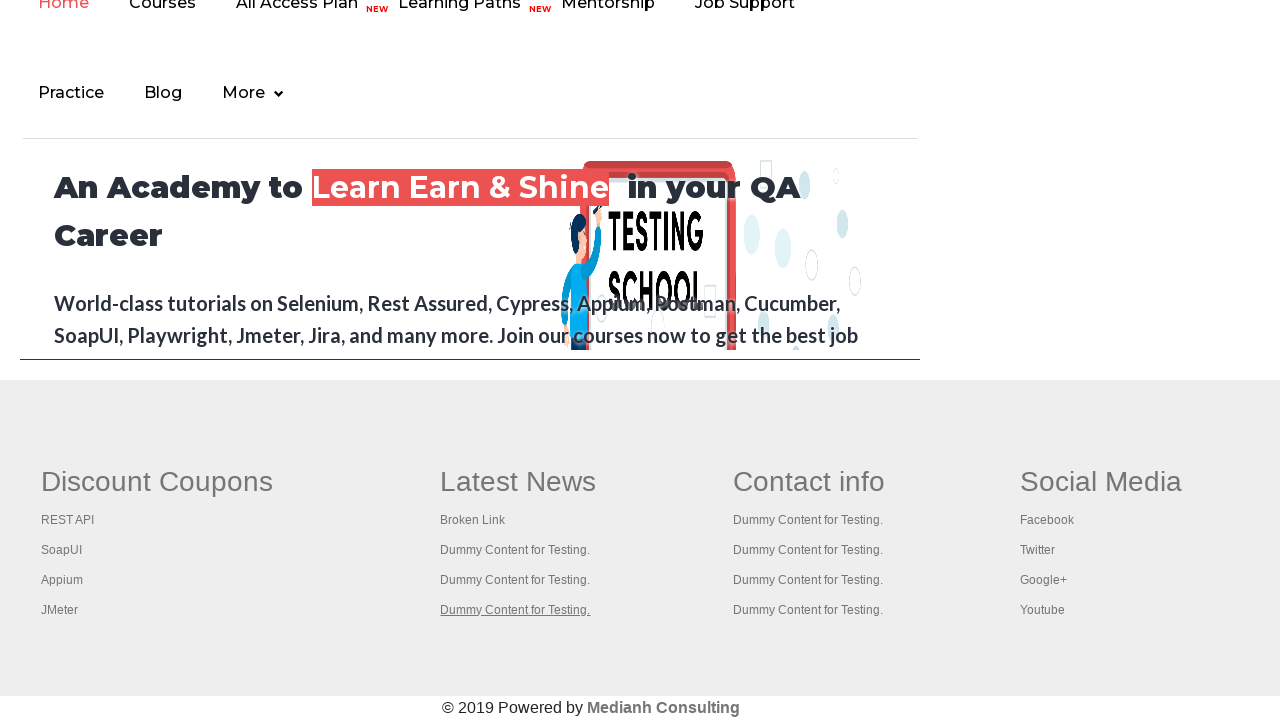

Opened link 10 from footer column in new tab at (809, 482) on xpath=//table[@class='gf-t']/tbody/tr/td/ul//a >> nth=10
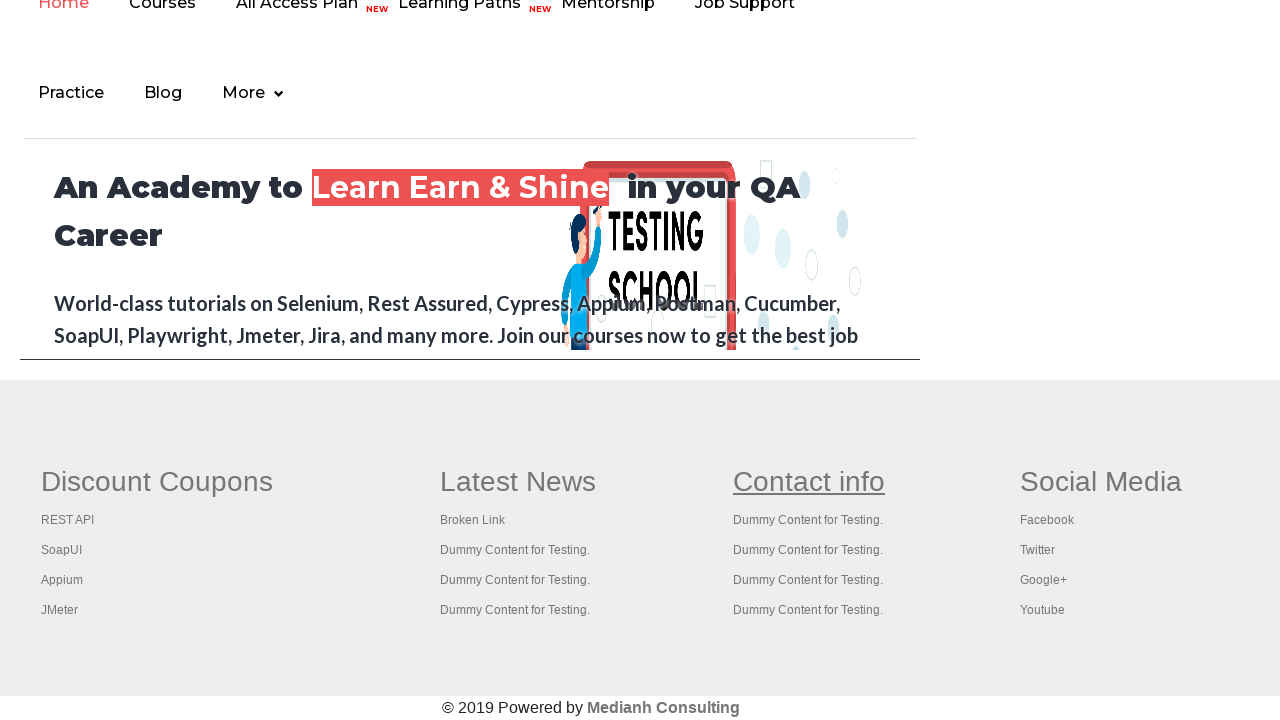

Opened link 11 from footer column in new tab at (808, 520) on xpath=//table[@class='gf-t']/tbody/tr/td/ul//a >> nth=11
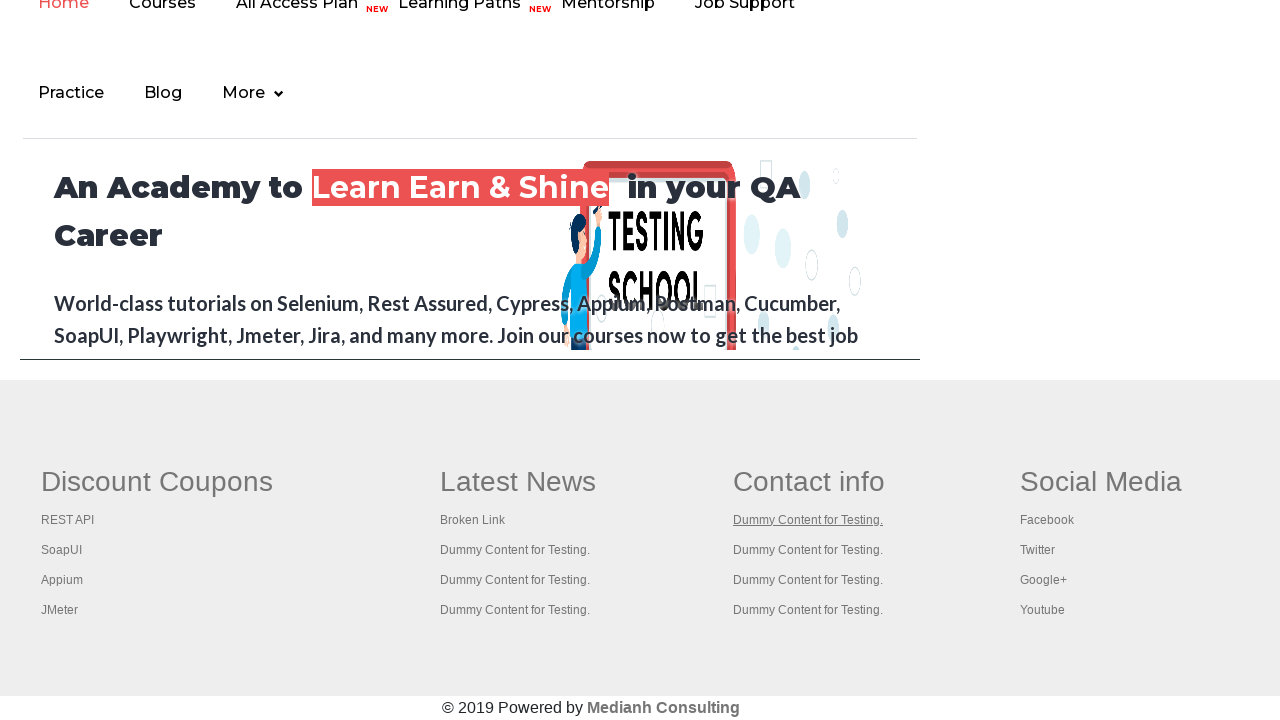

Opened link 12 from footer column in new tab at (808, 550) on xpath=//table[@class='gf-t']/tbody/tr/td/ul//a >> nth=12
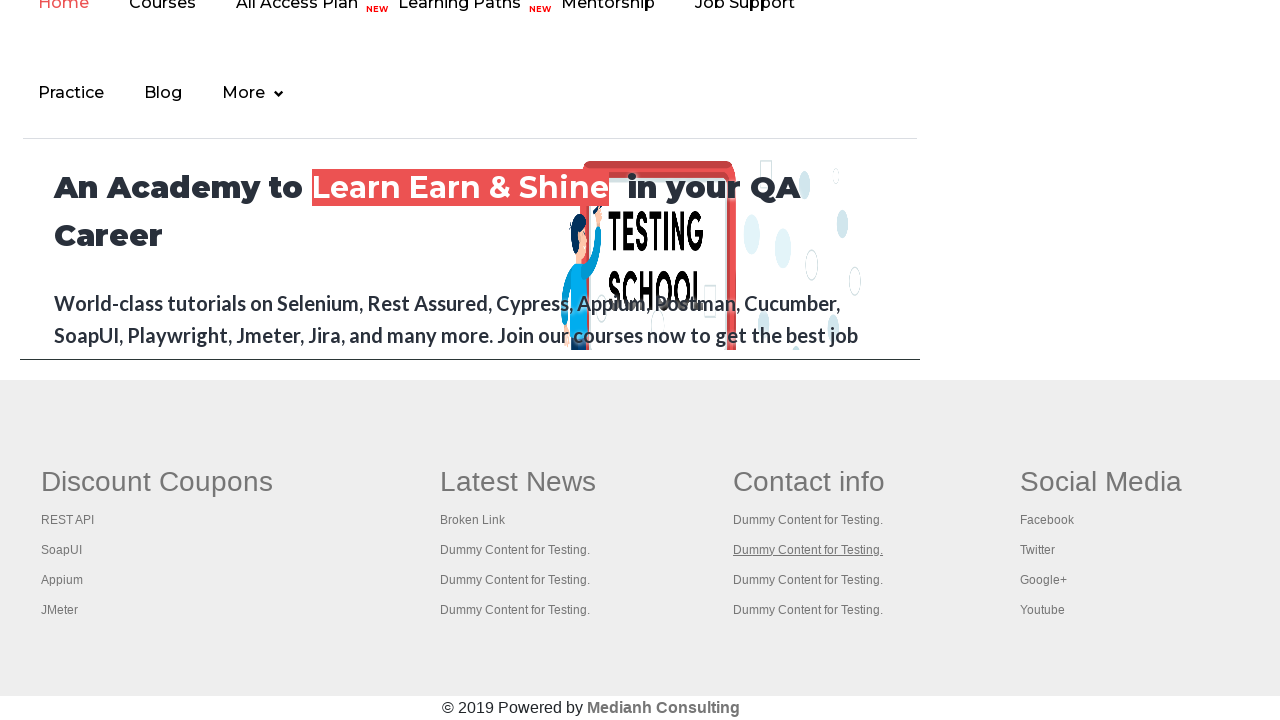

Opened link 13 from footer column in new tab at (808, 580) on xpath=//table[@class='gf-t']/tbody/tr/td/ul//a >> nth=13
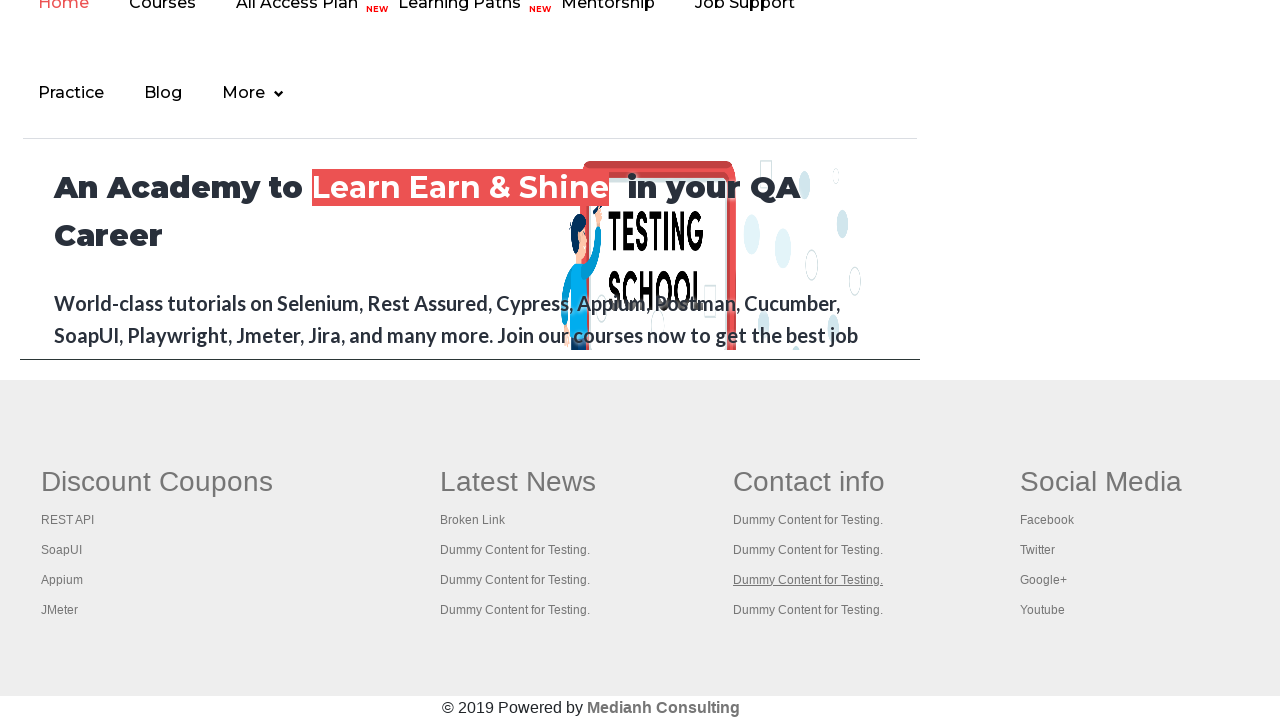

Opened link 14 from footer column in new tab at (808, 610) on xpath=//table[@class='gf-t']/tbody/tr/td/ul//a >> nth=14
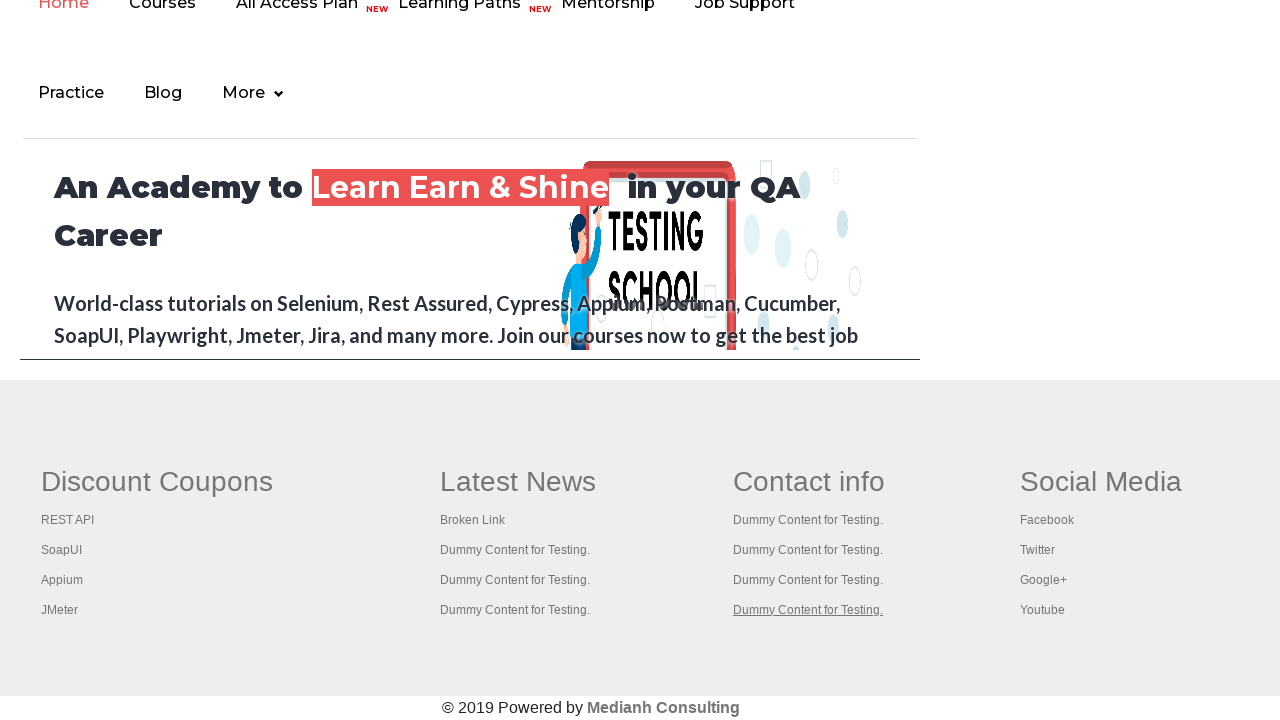

Opened link 15 from footer column in new tab at (1101, 482) on xpath=//table[@class='gf-t']/tbody/tr/td/ul//a >> nth=15
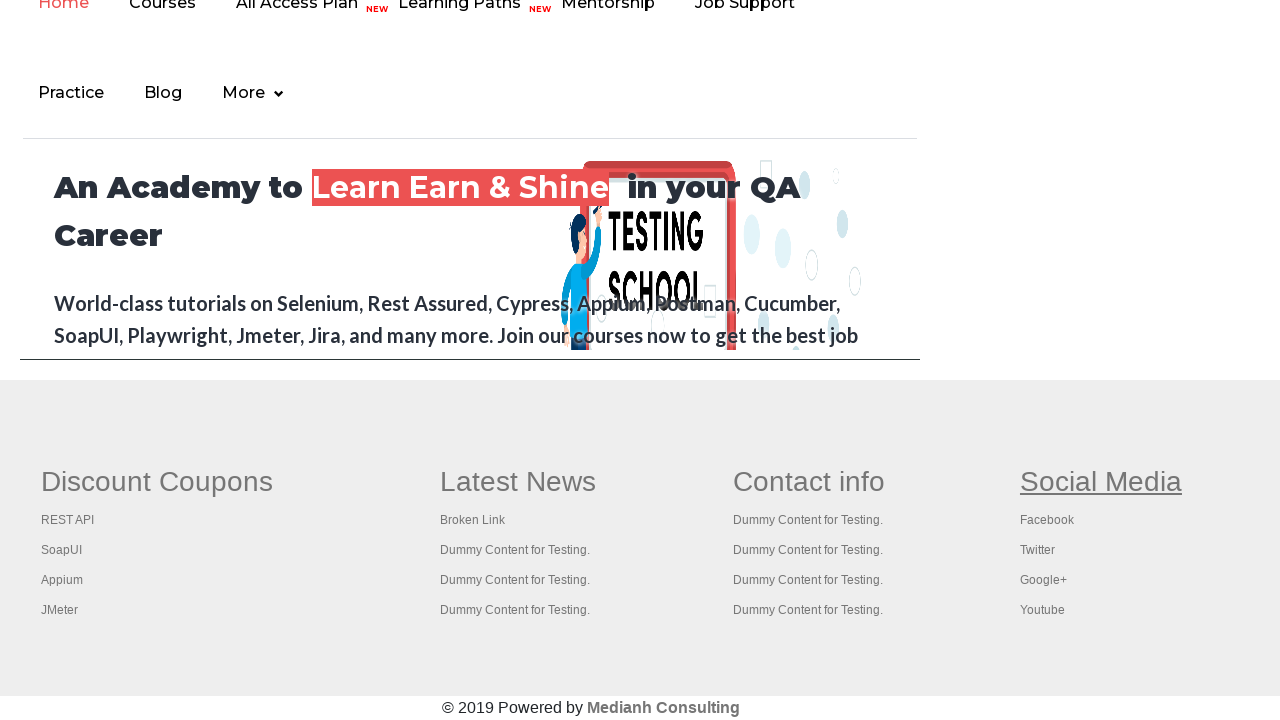

Opened link 16 from footer column in new tab at (1047, 520) on xpath=//table[@class='gf-t']/tbody/tr/td/ul//a >> nth=16
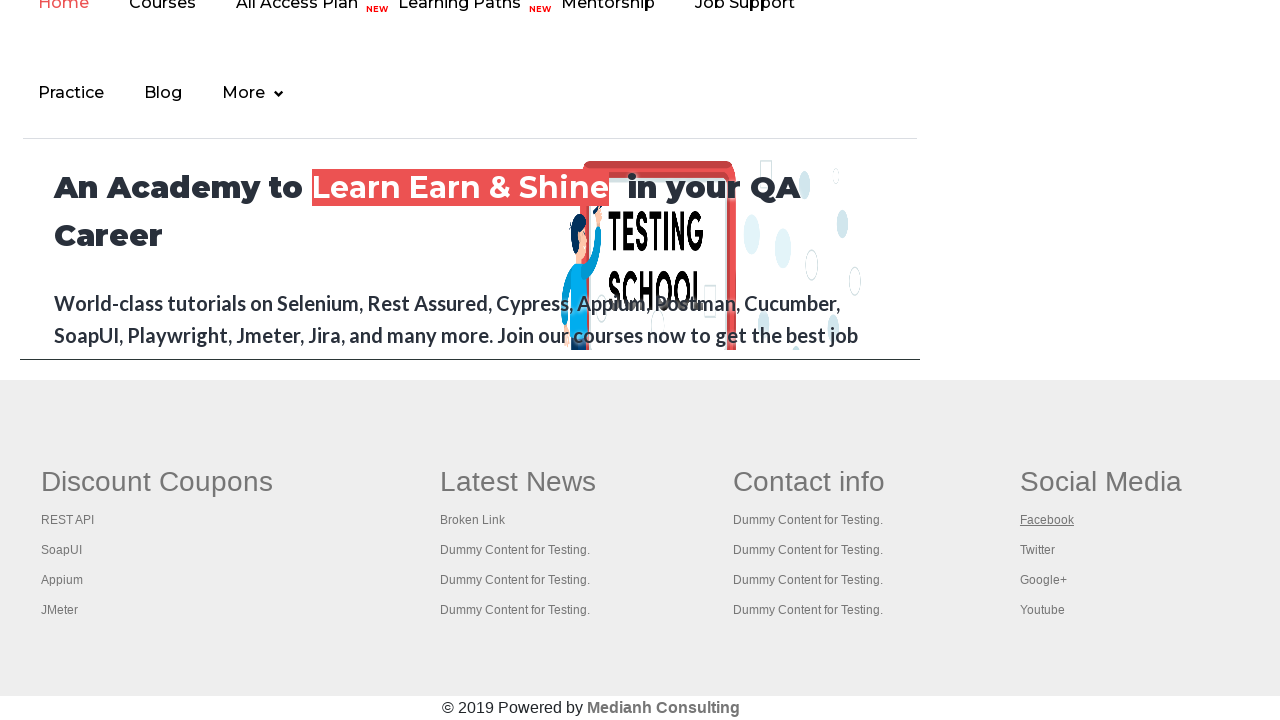

Opened link 17 from footer column in new tab at (1037, 550) on xpath=//table[@class='gf-t']/tbody/tr/td/ul//a >> nth=17
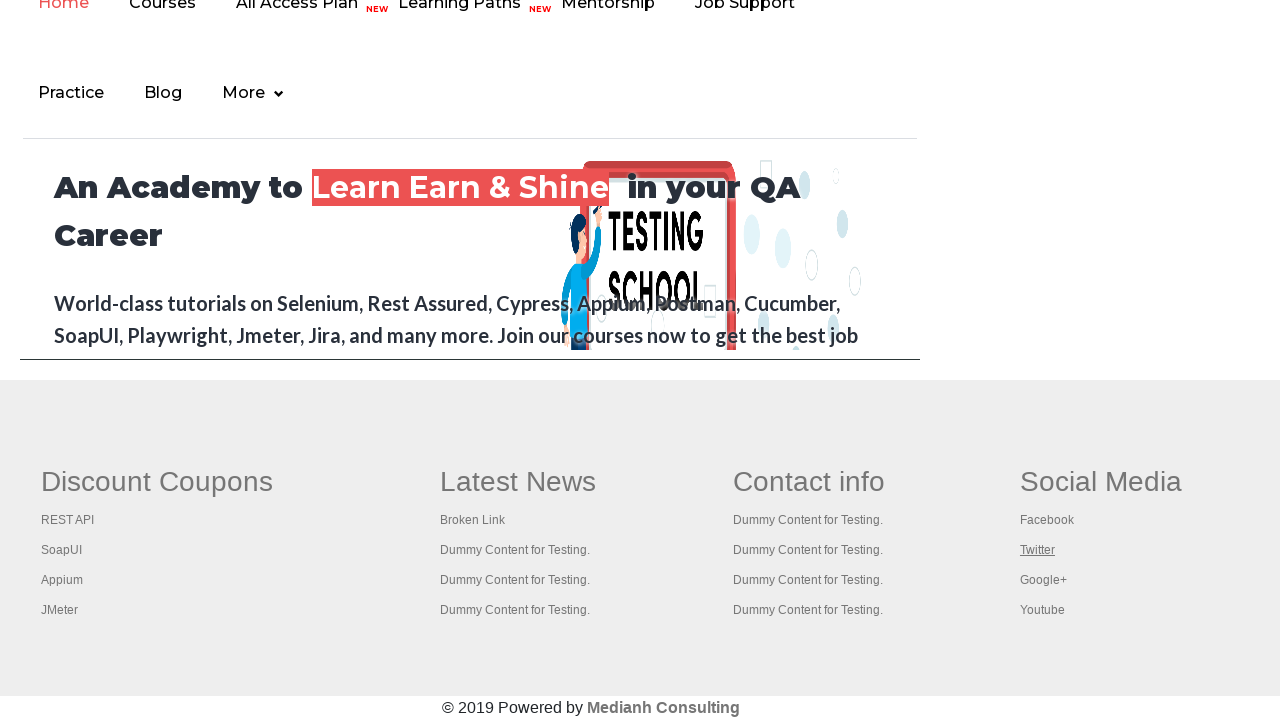

Opened link 18 from footer column in new tab at (1043, 580) on xpath=//table[@class='gf-t']/tbody/tr/td/ul//a >> nth=18
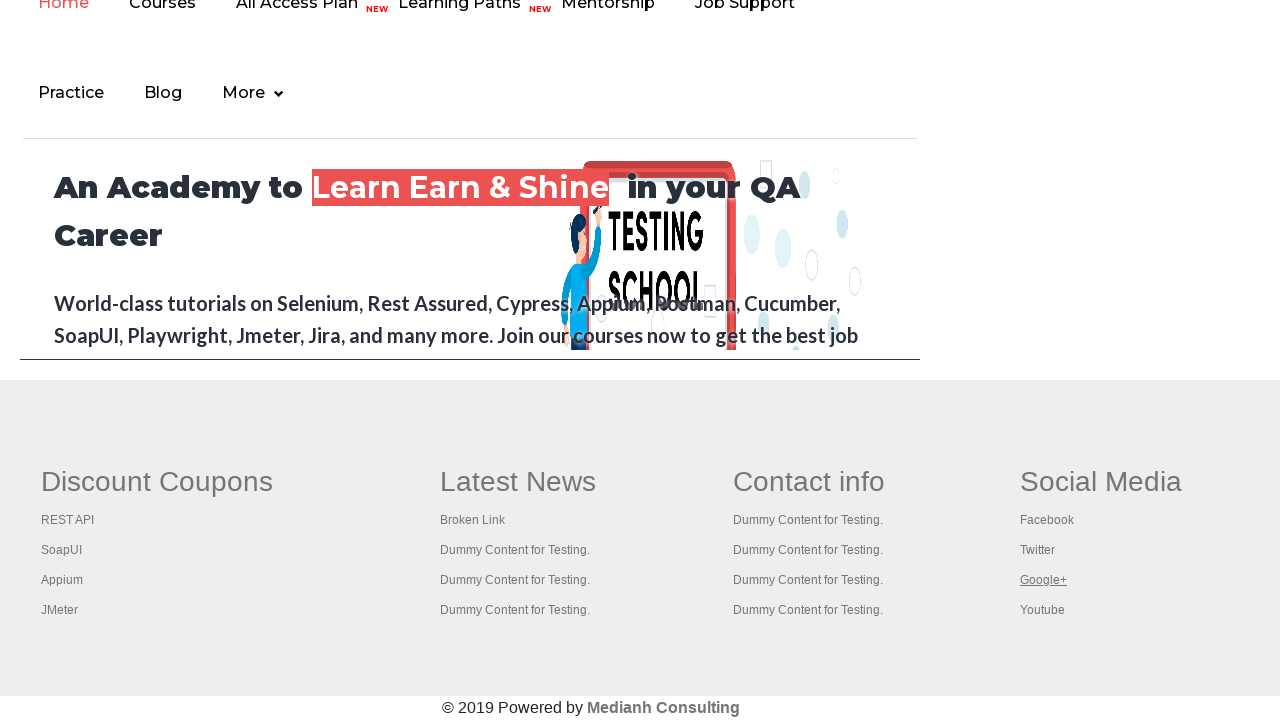

Opened link 19 from footer column in new tab at (1042, 610) on xpath=//table[@class='gf-t']/tbody/tr/td/ul//a >> nth=19
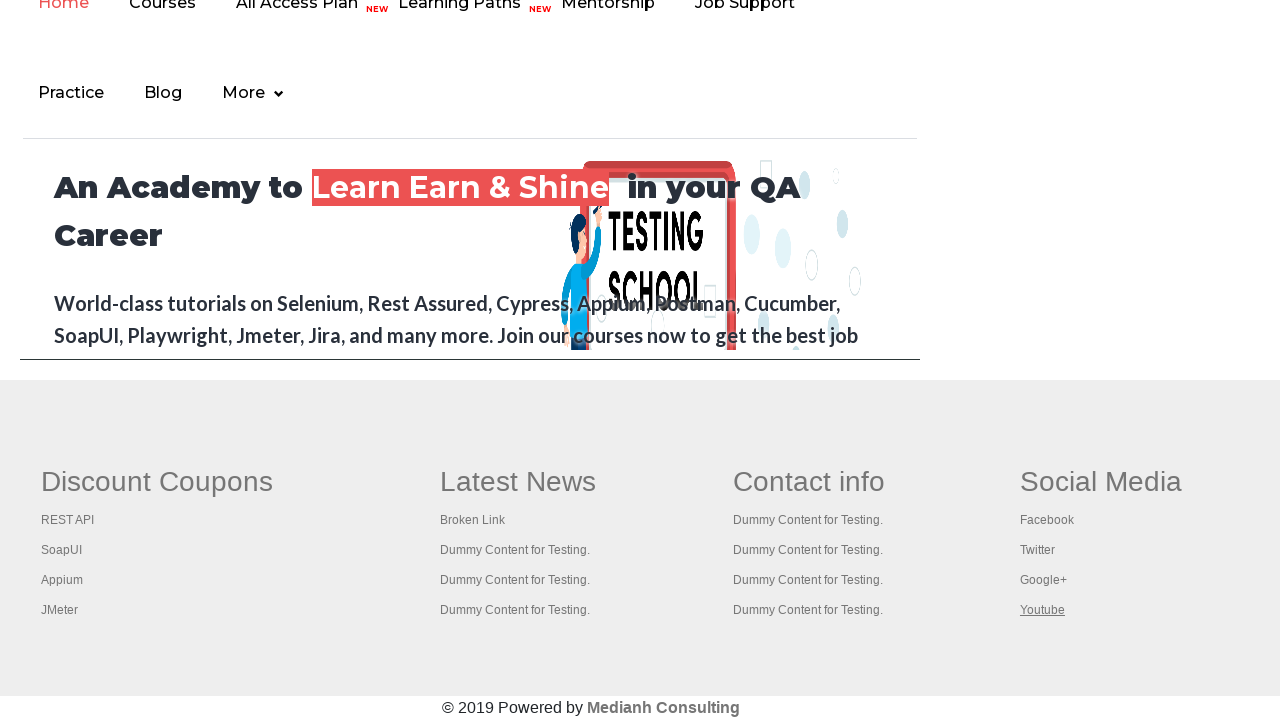

Retrieved all open pages/tabs
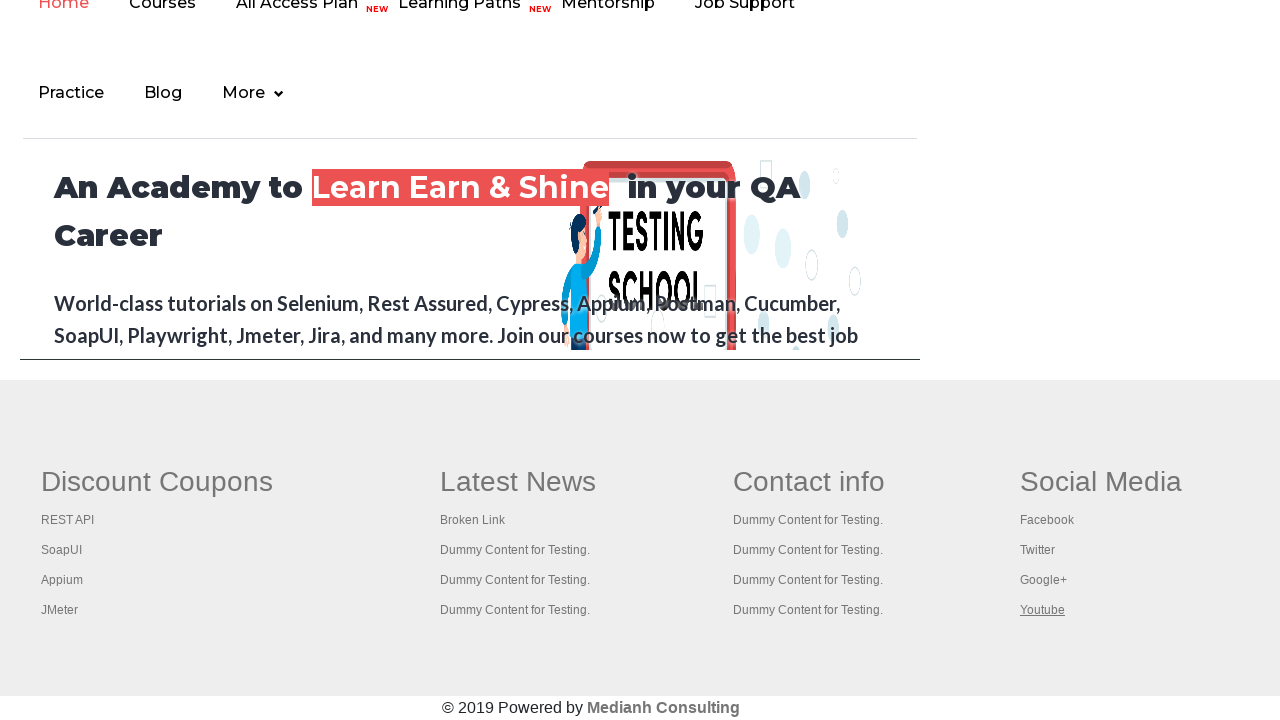

Switched to tab with title: Practice Page
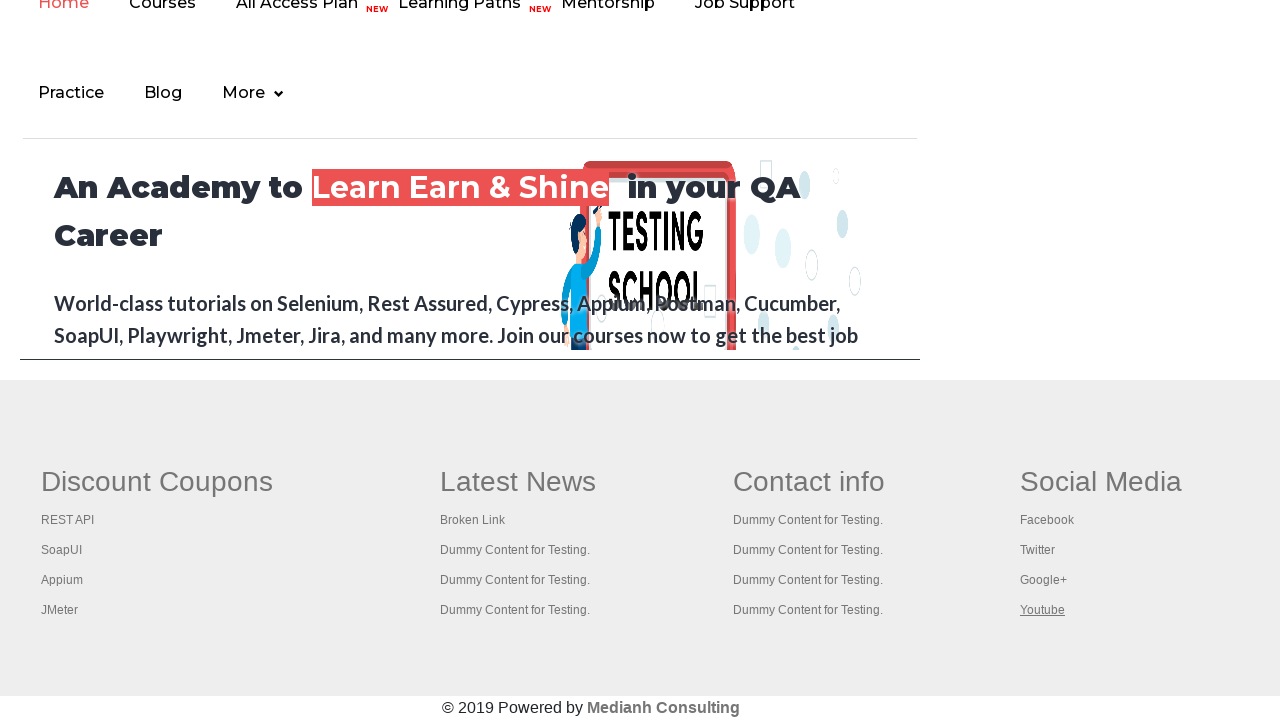

Switched to tab with title: REST API Tutorial
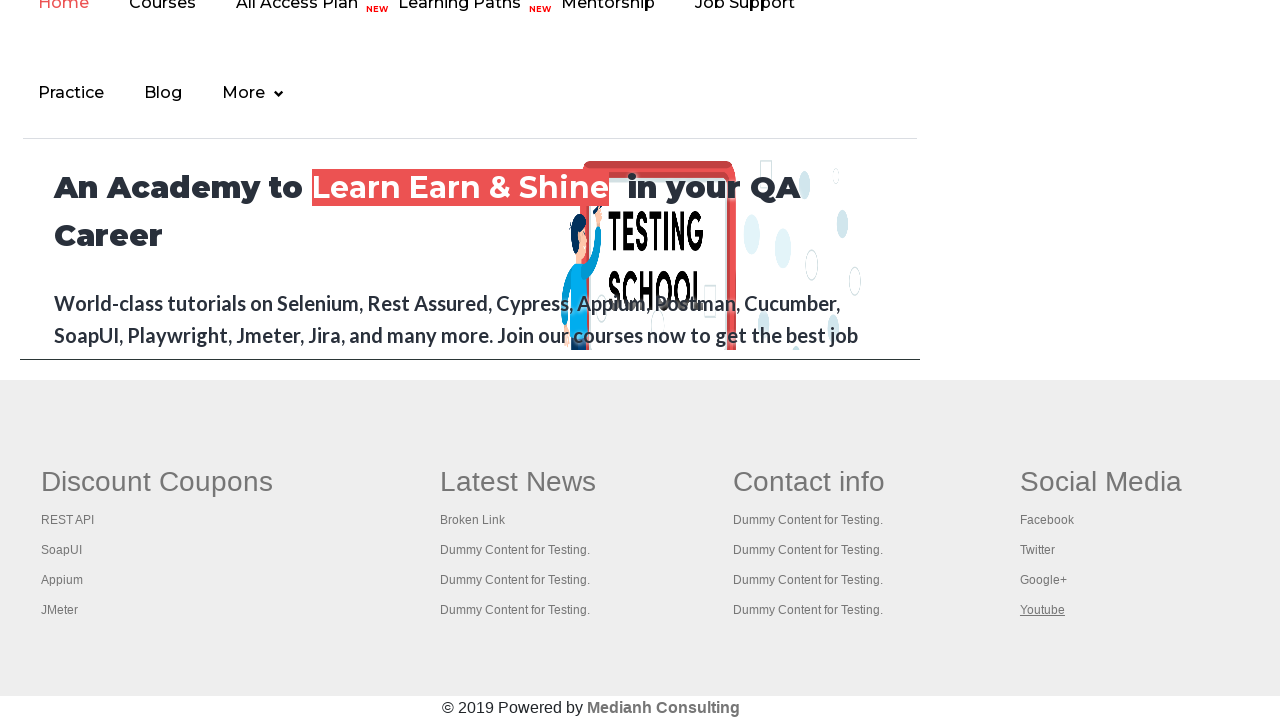

Switched to tab with title: The World’s Most Popular API Testing Tool | SoapUI
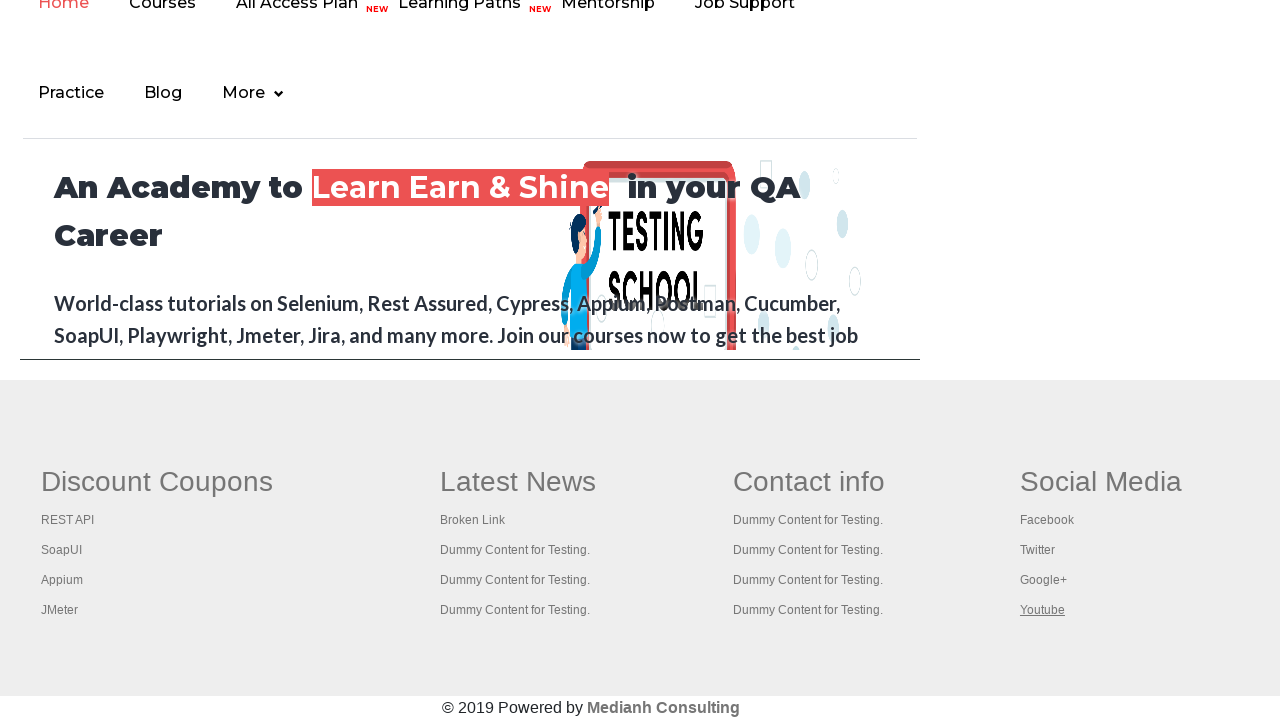

Switched to tab with title: Appium tutorial for Mobile Apps testing | RahulShetty Academy | Rahul
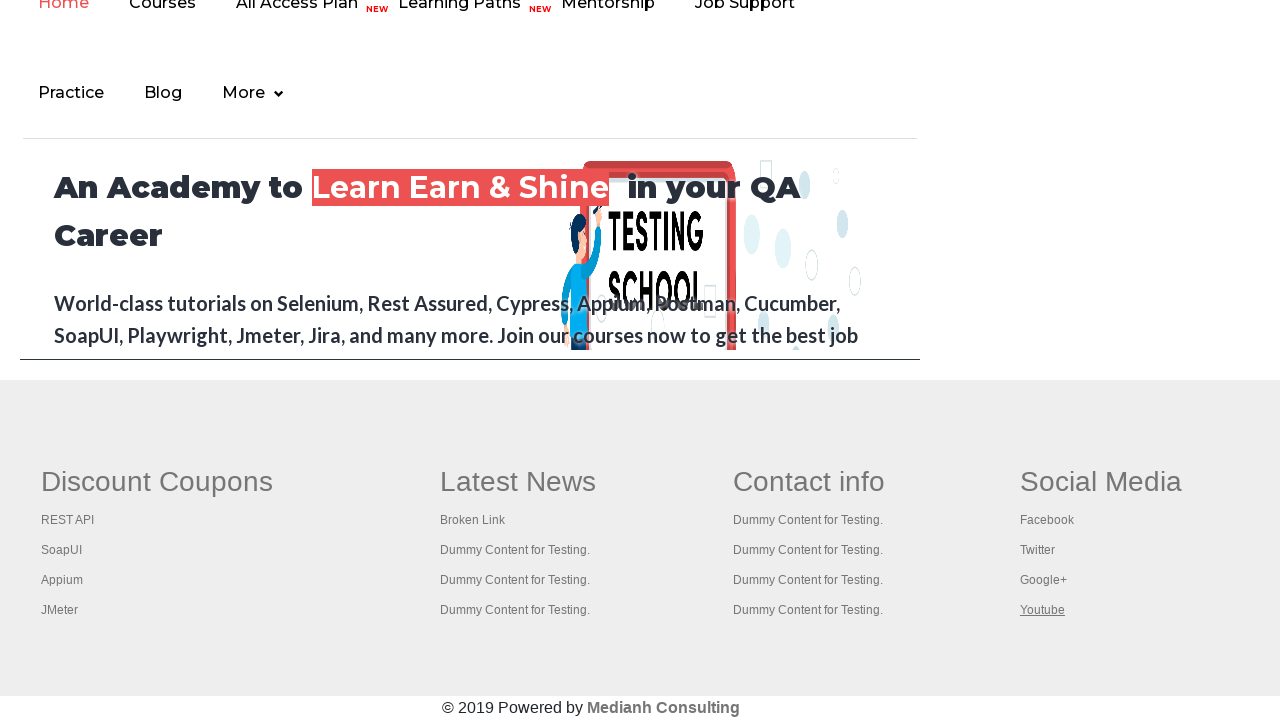

Switched to tab with title: Apache JMeter - Apache JMeter™
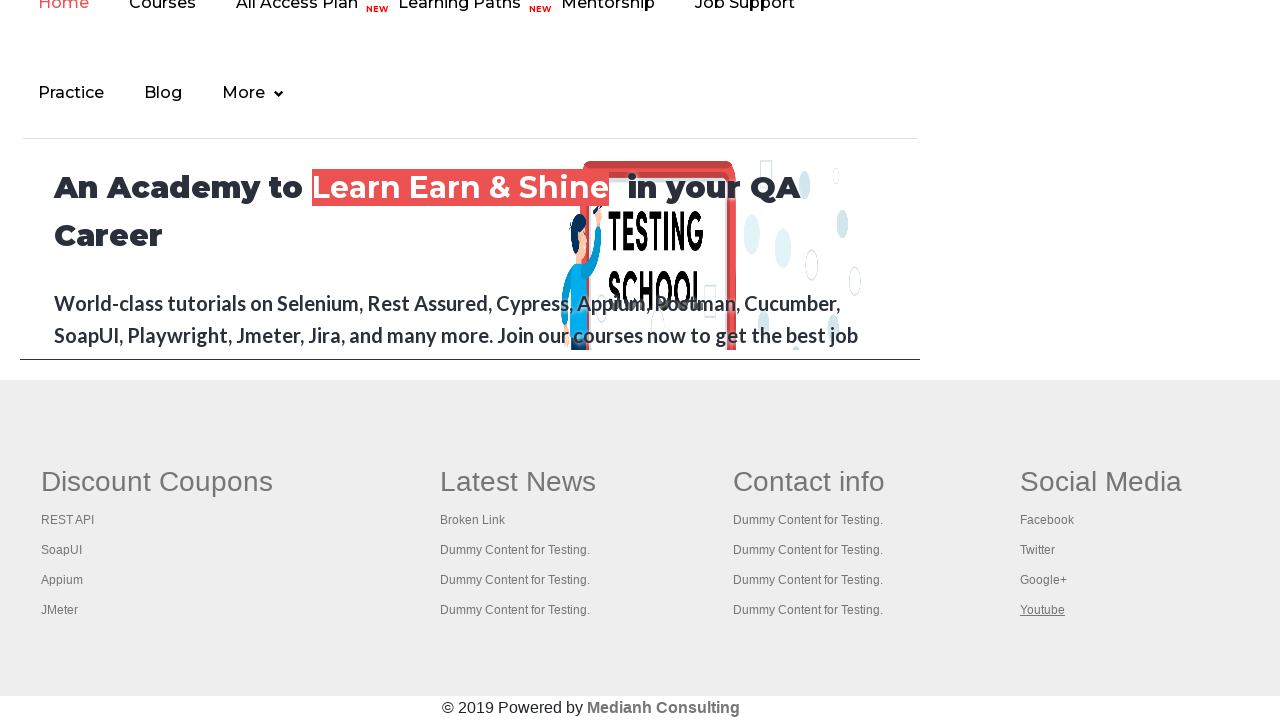

Switched to tab with title: Practice Page
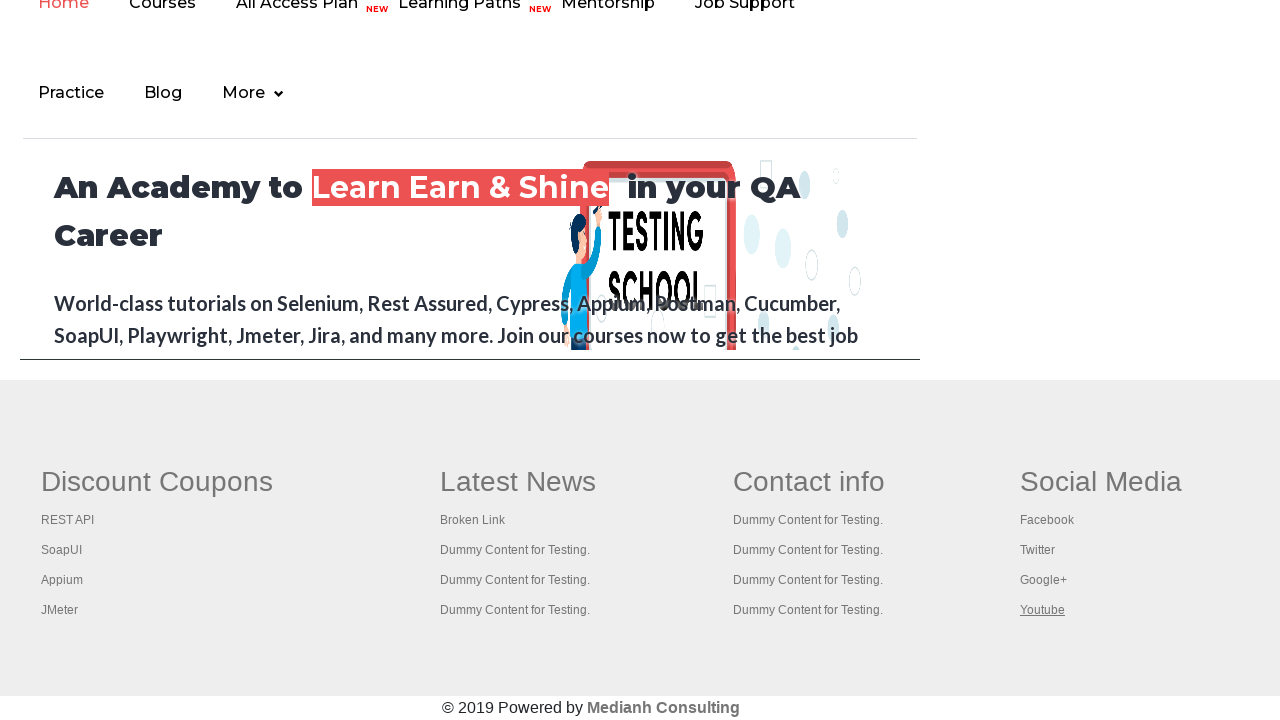

Switched to tab with title: 
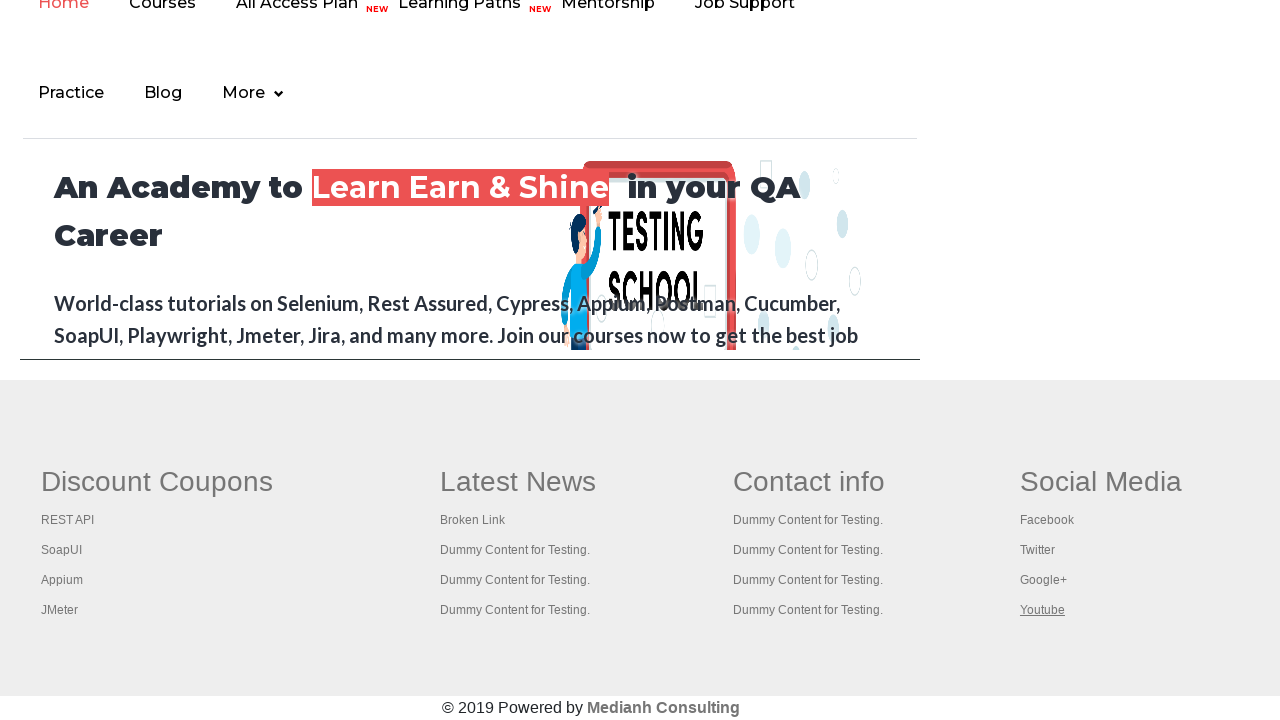

Switched to tab with title: Practice Page
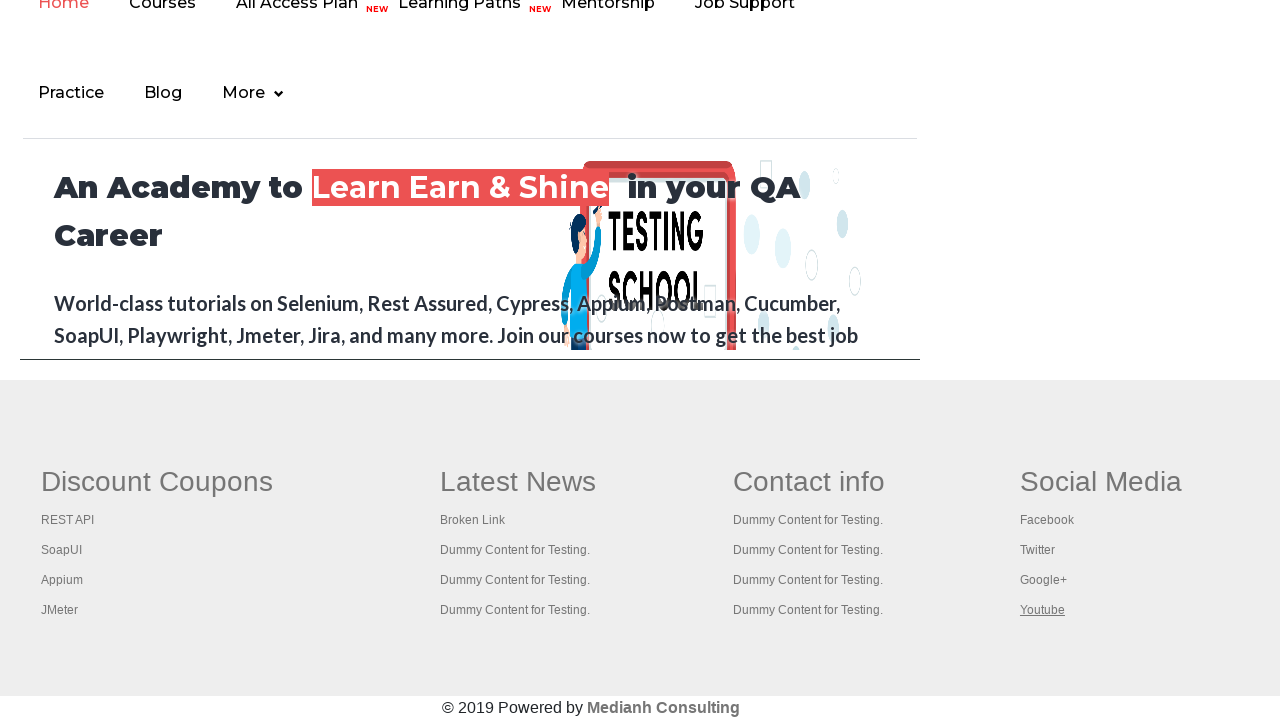

Switched to tab with title: Practice Page
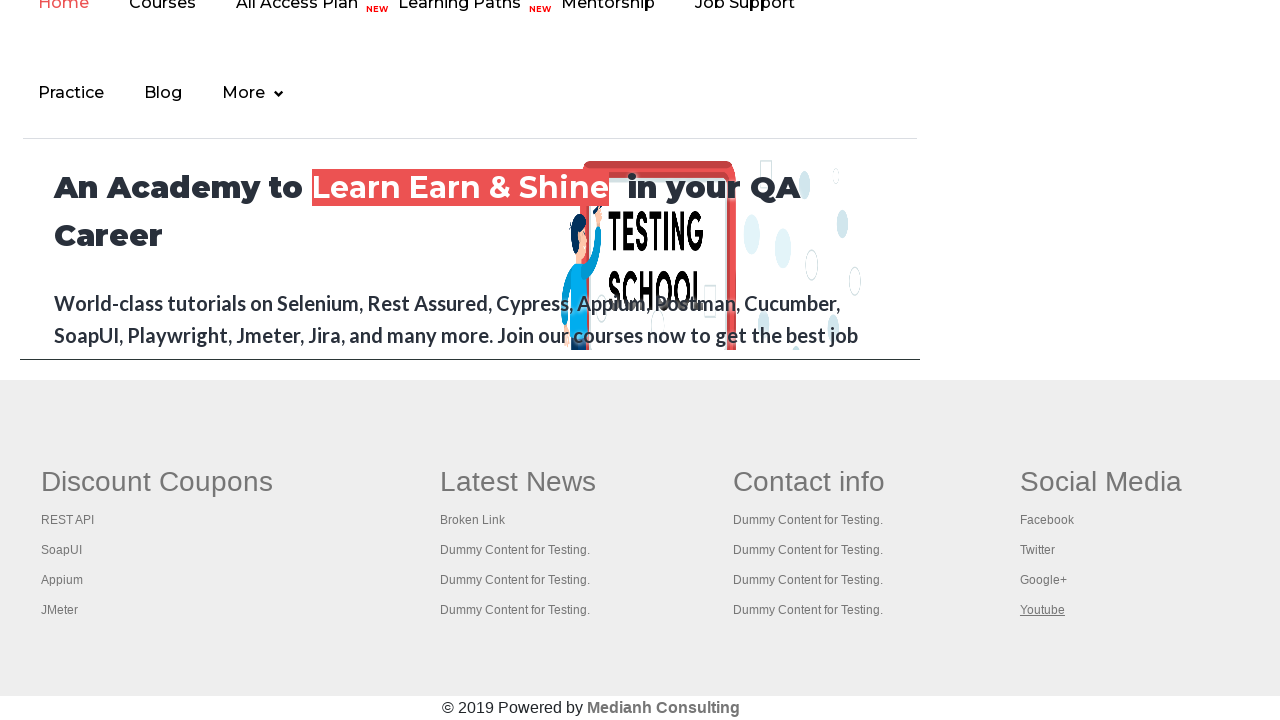

Switched to tab with title: Practice Page
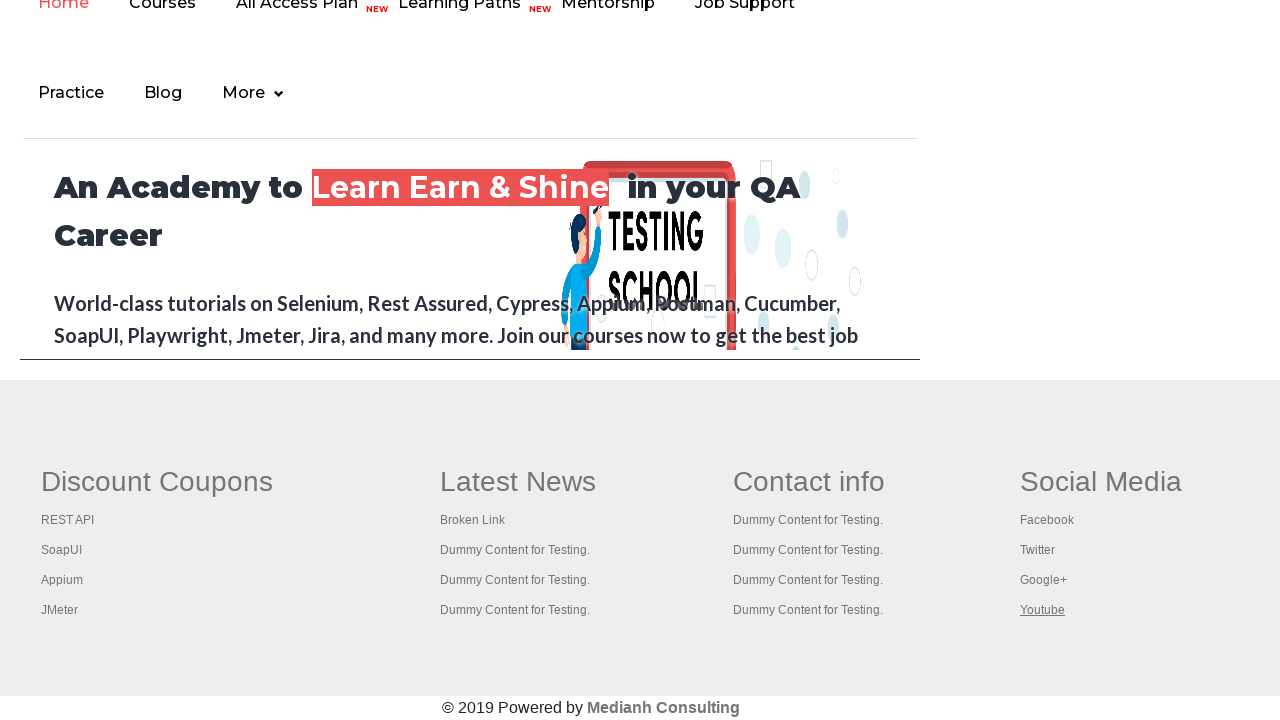

Switched to tab with title: Practice Page
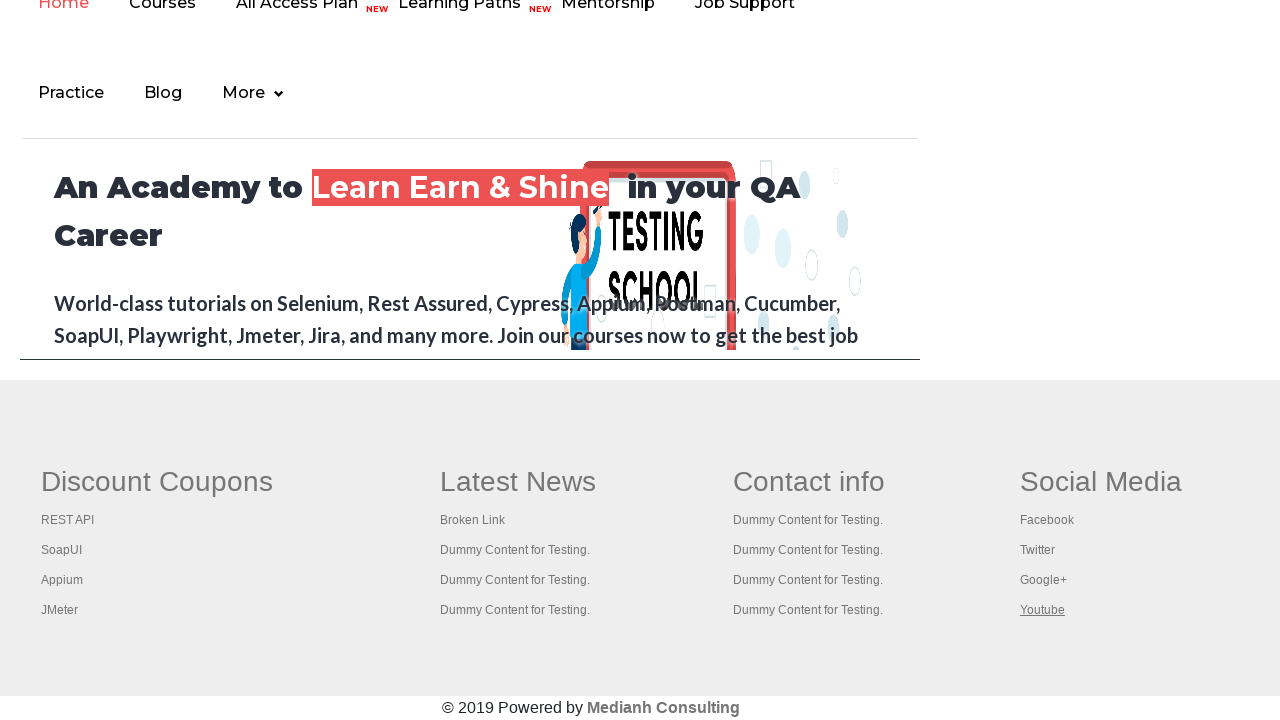

Switched to tab with title: Practice Page
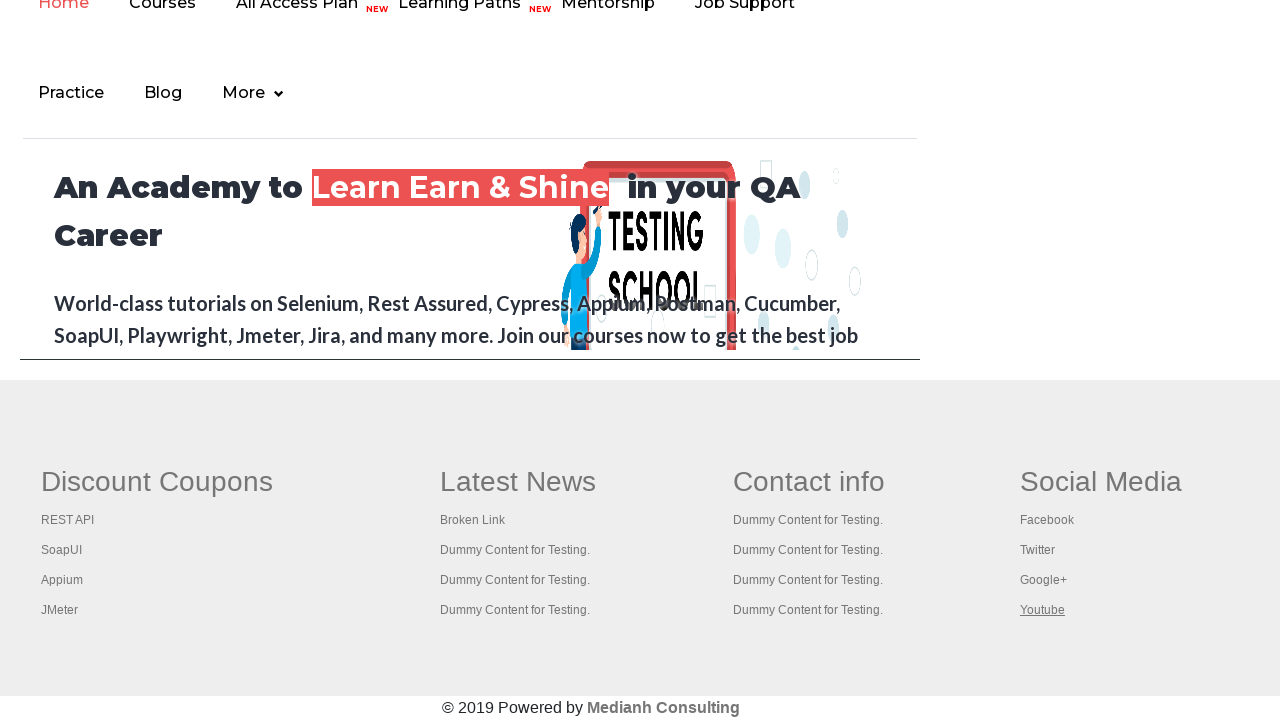

Switched to tab with title: Practice Page
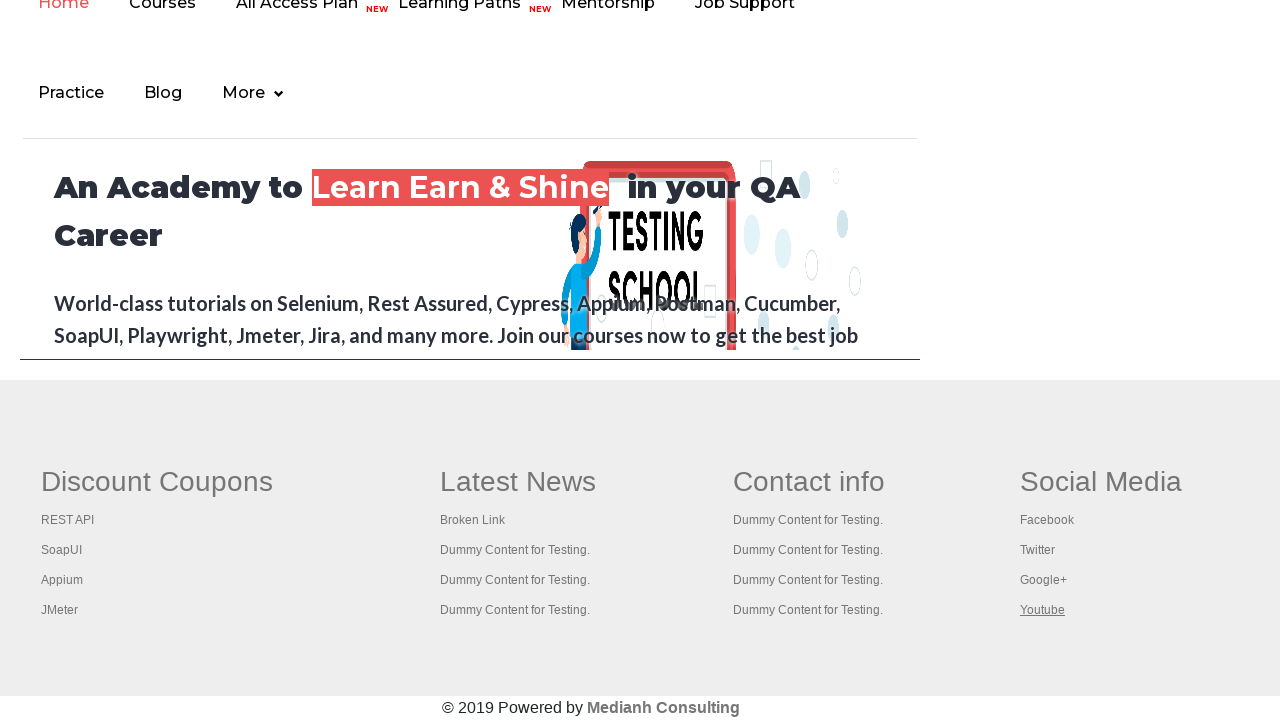

Switched to tab with title: Practice Page
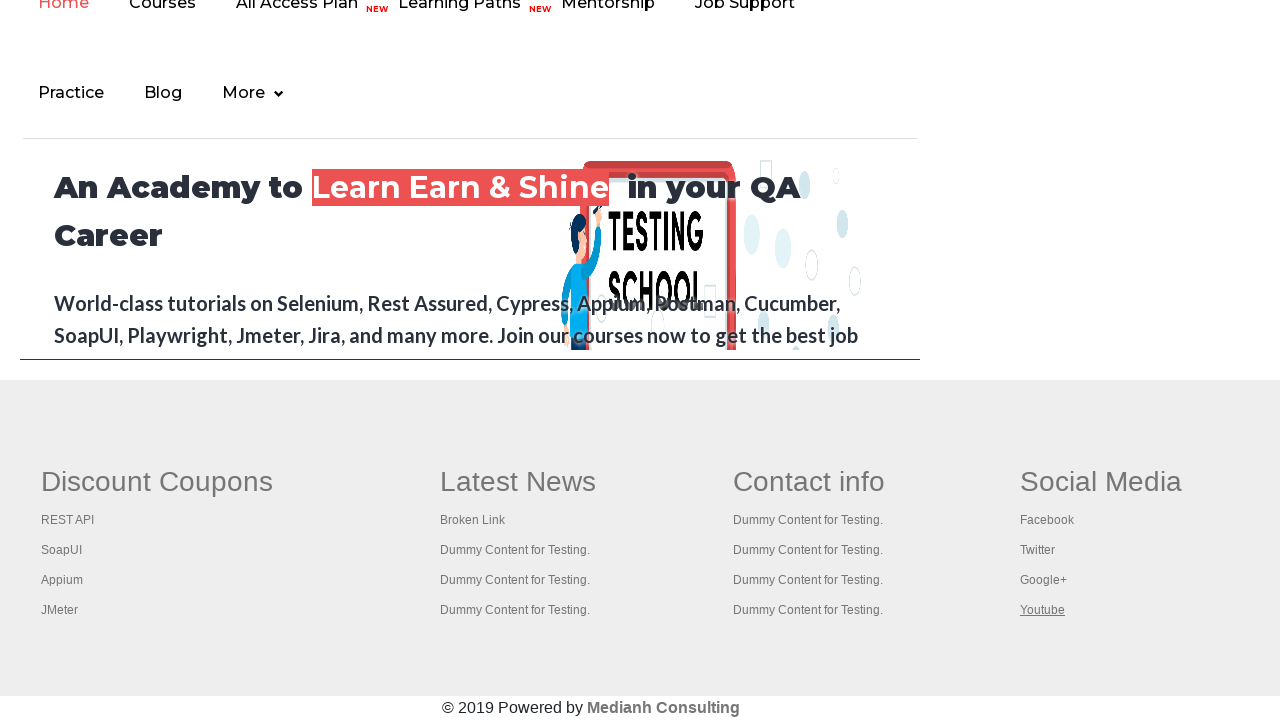

Switched to tab with title: Practice Page
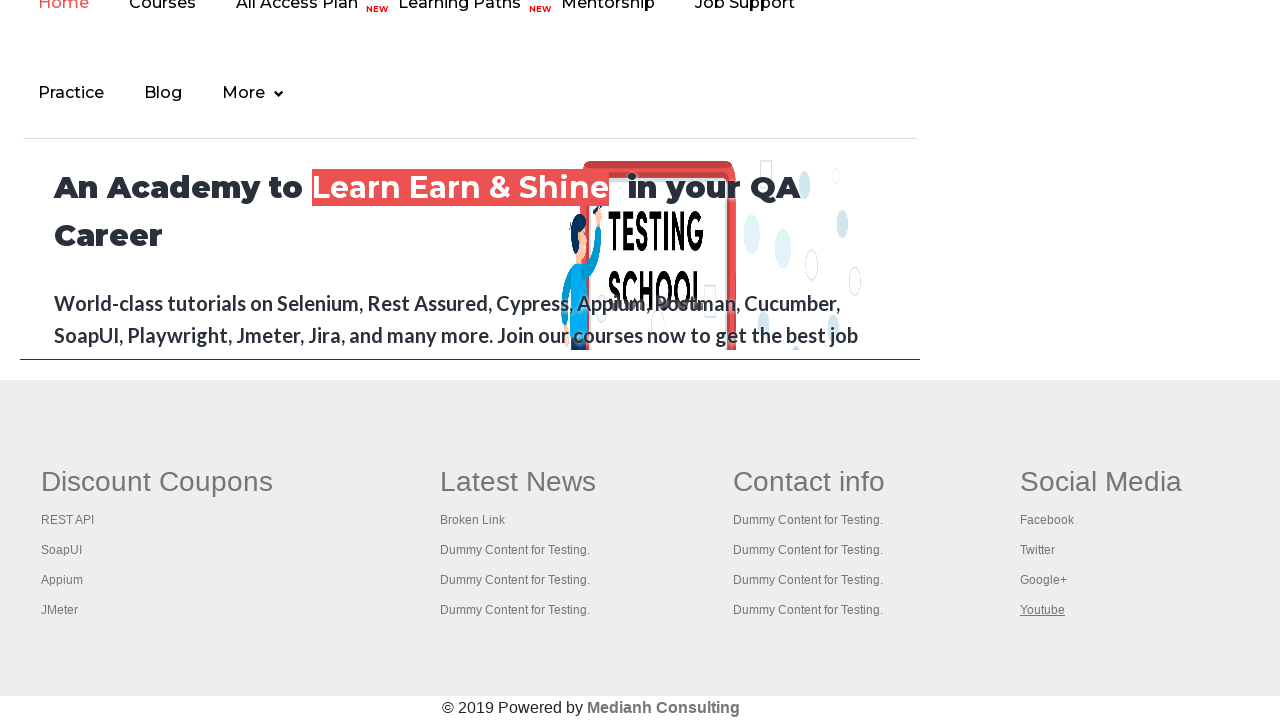

Switched to tab with title: Practice Page
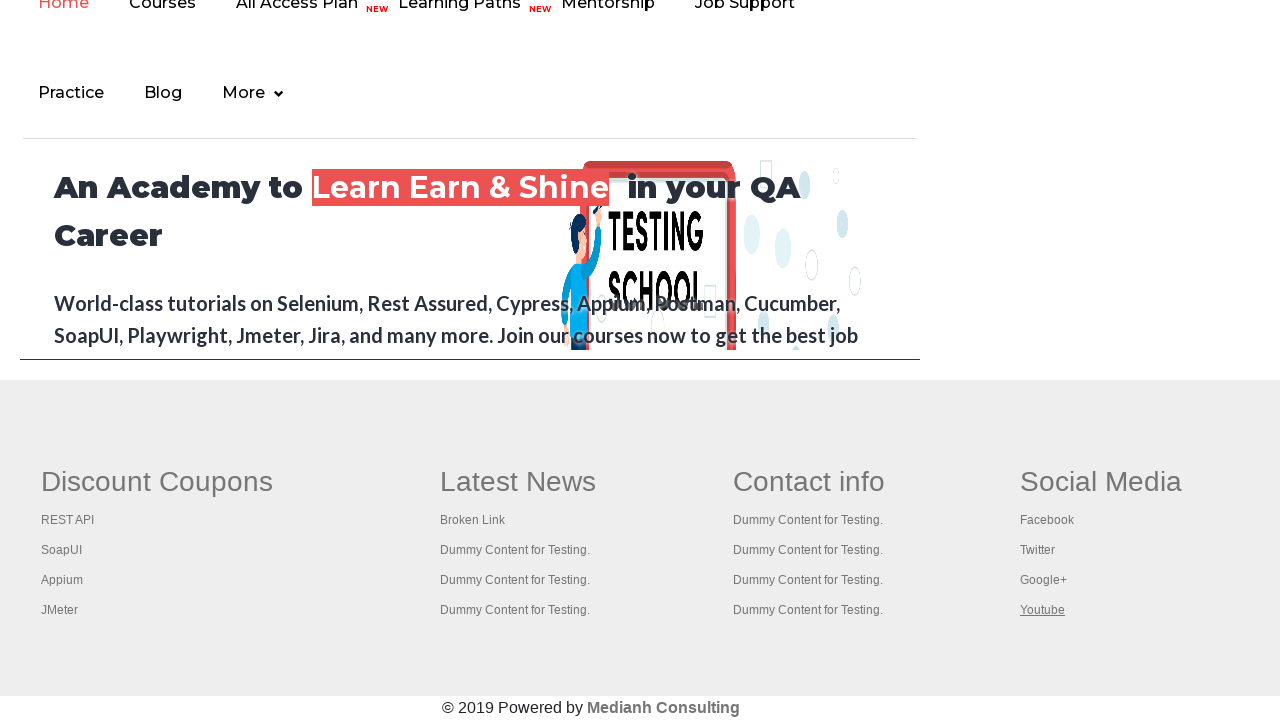

Switched to tab with title: Practice Page
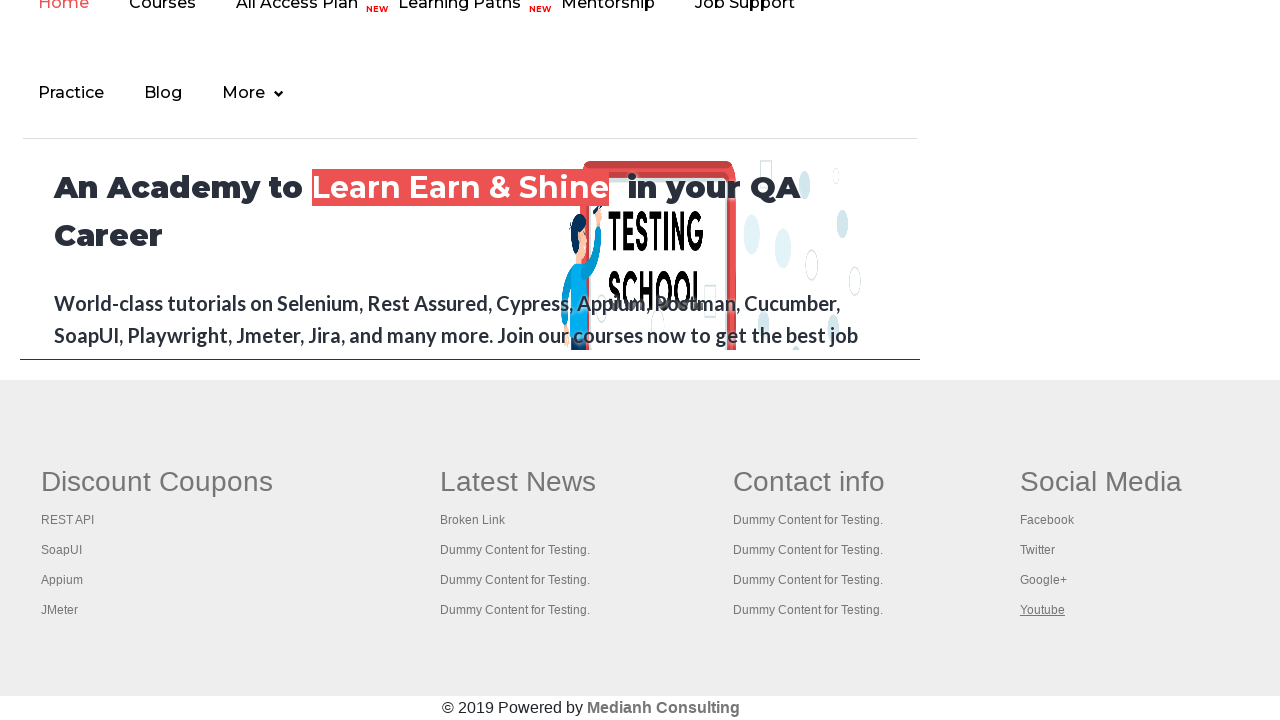

Switched to tab with title: Practice Page
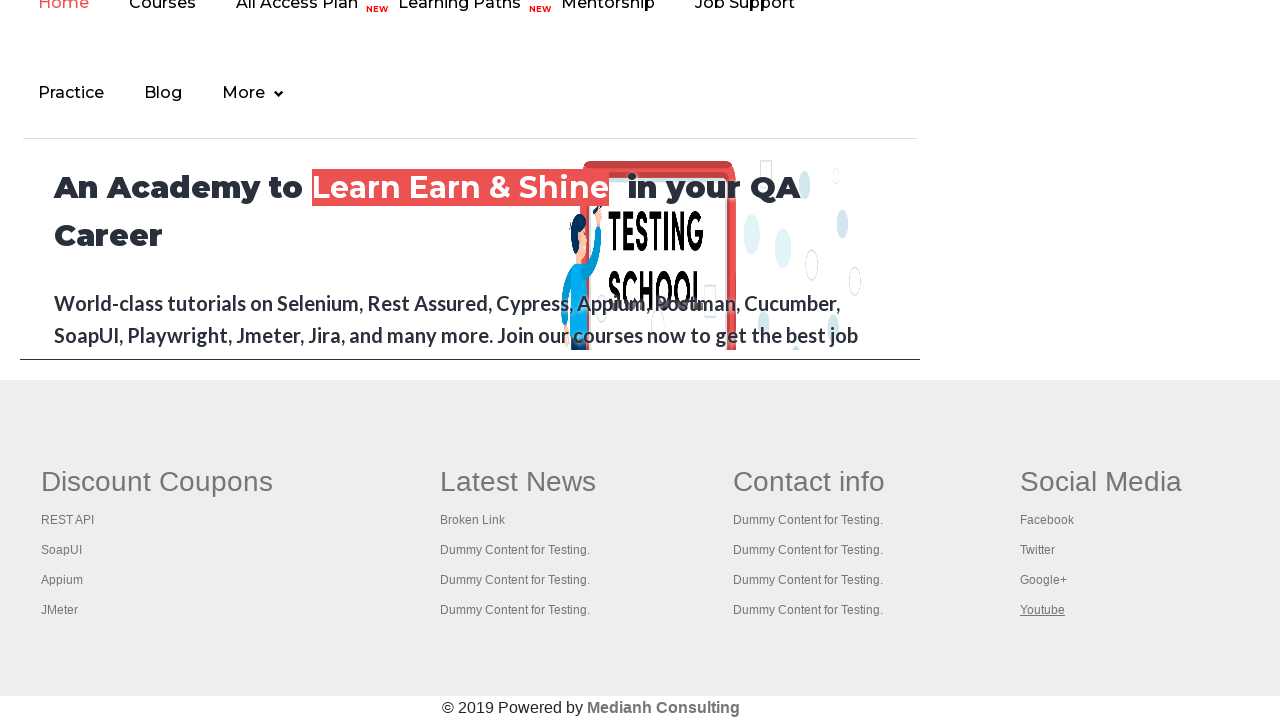

Switched to tab with title: Practice Page
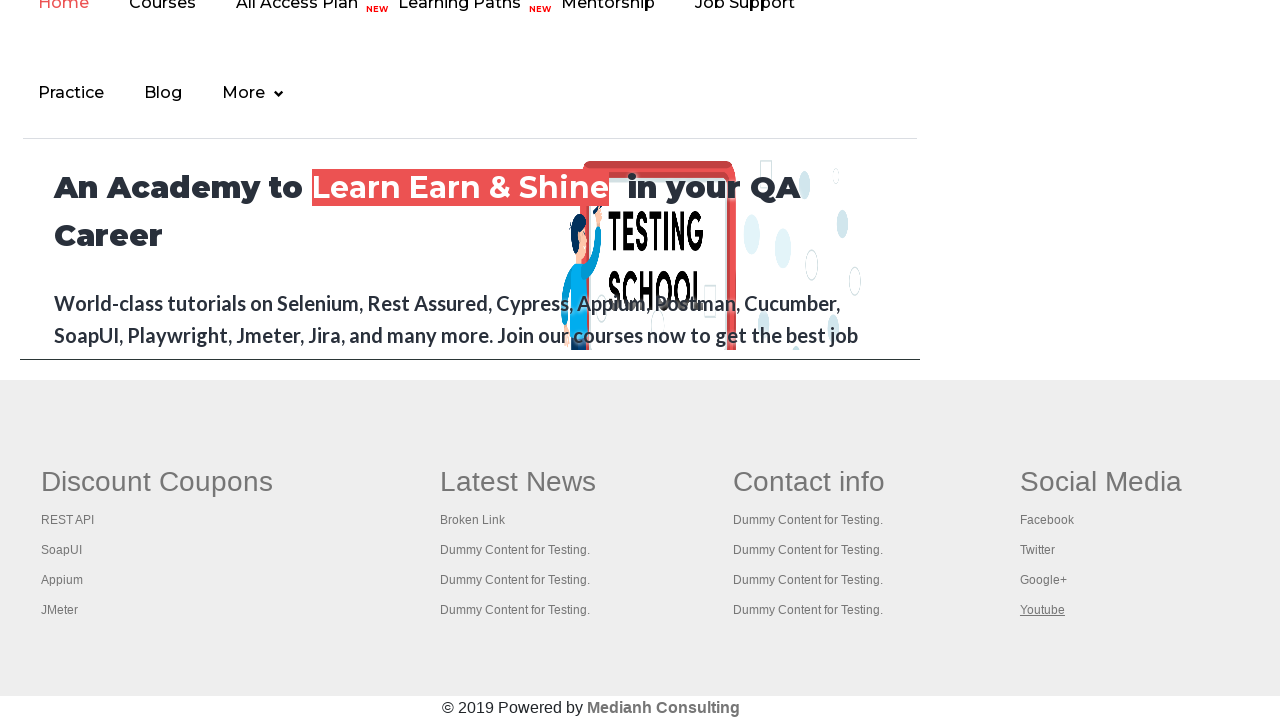

Switched to tab with title: Practice Page
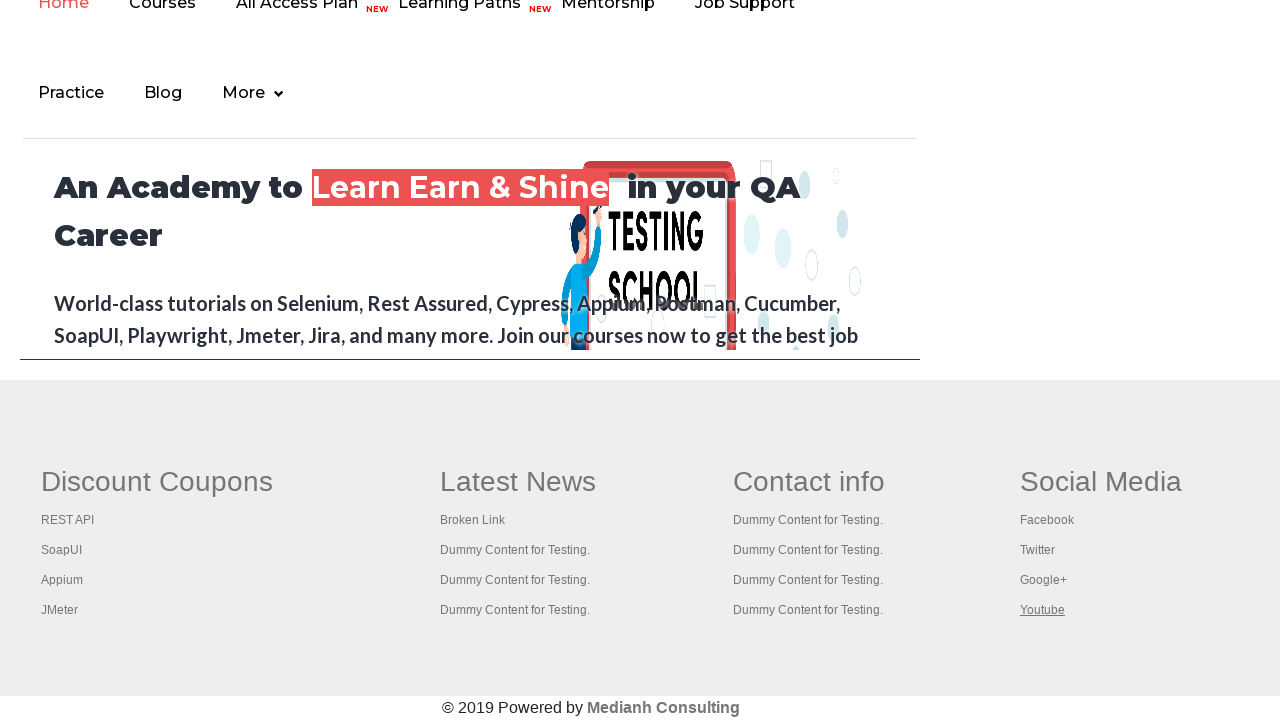

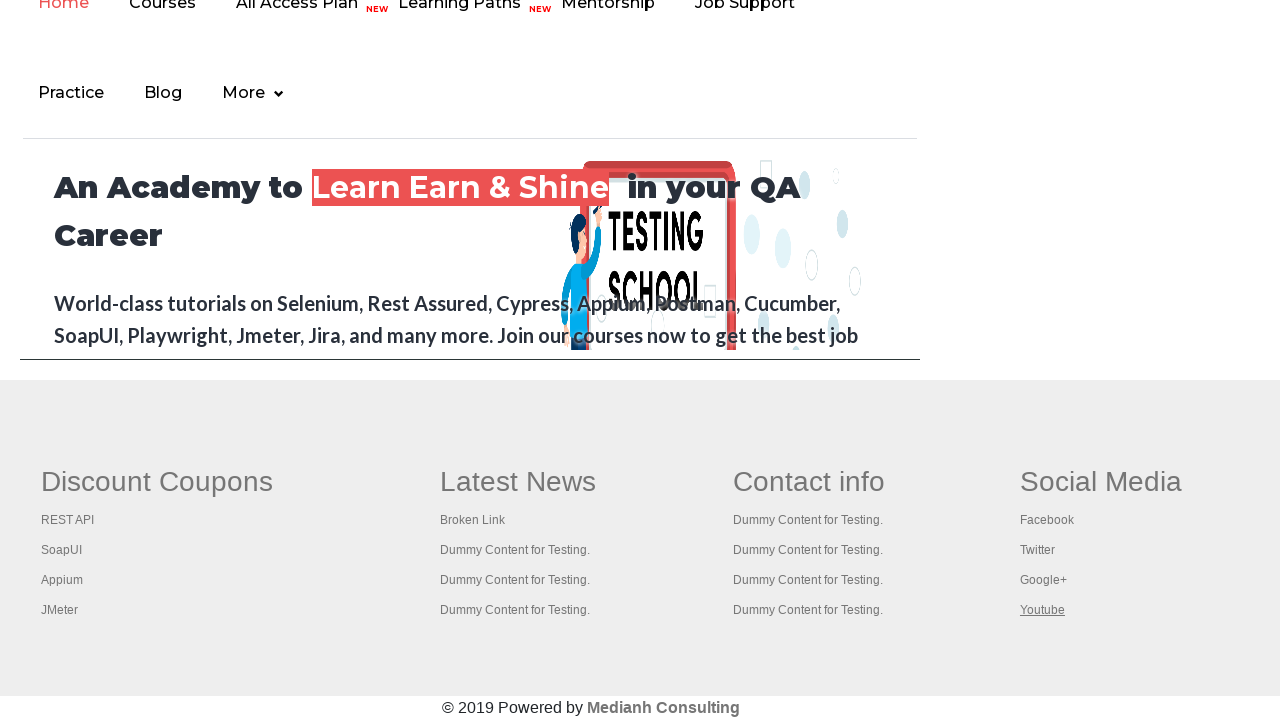